Navigates through multiple pages of hockey team statistics, verifying that team data (names, years, wins, losses, goals) is displayed on each paginated page.

Starting URL: https://www.scrapethissite.com/pages/forms/?page_num=1&per_page=100

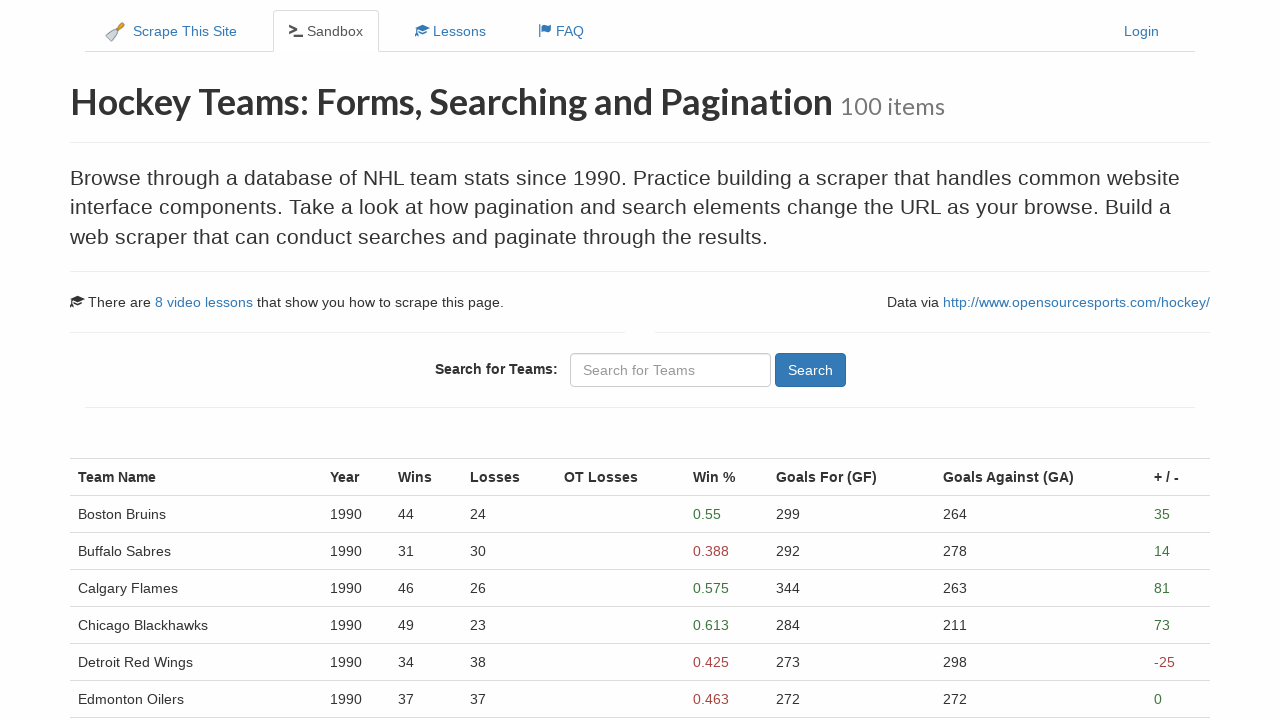

Waited for team name elements to load on first page
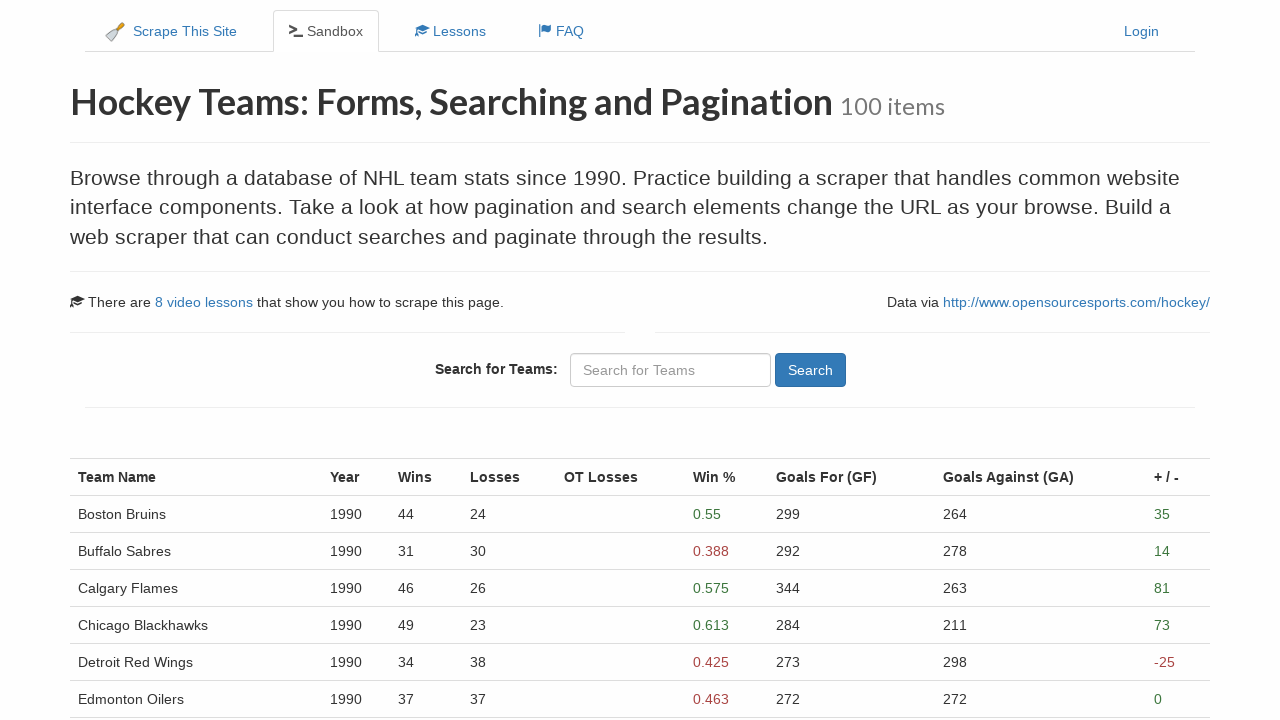

Waited for team year elements to load on first page
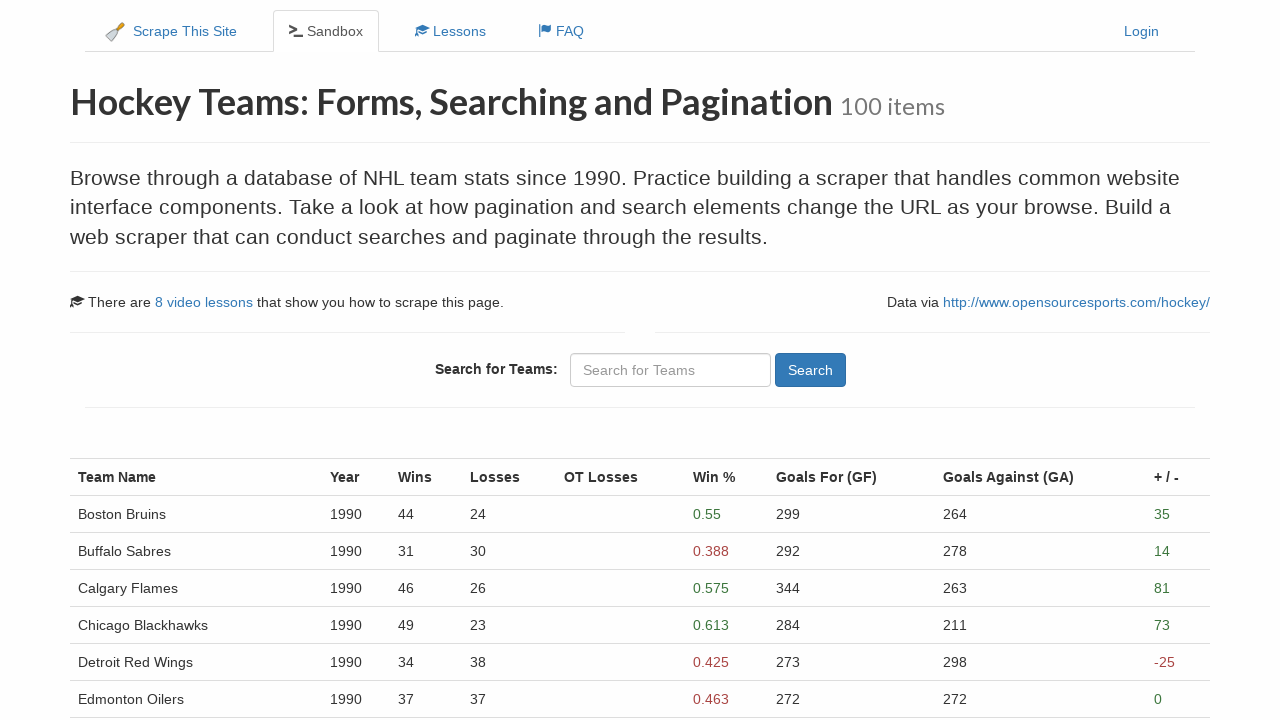

Waited for team wins elements to load on first page
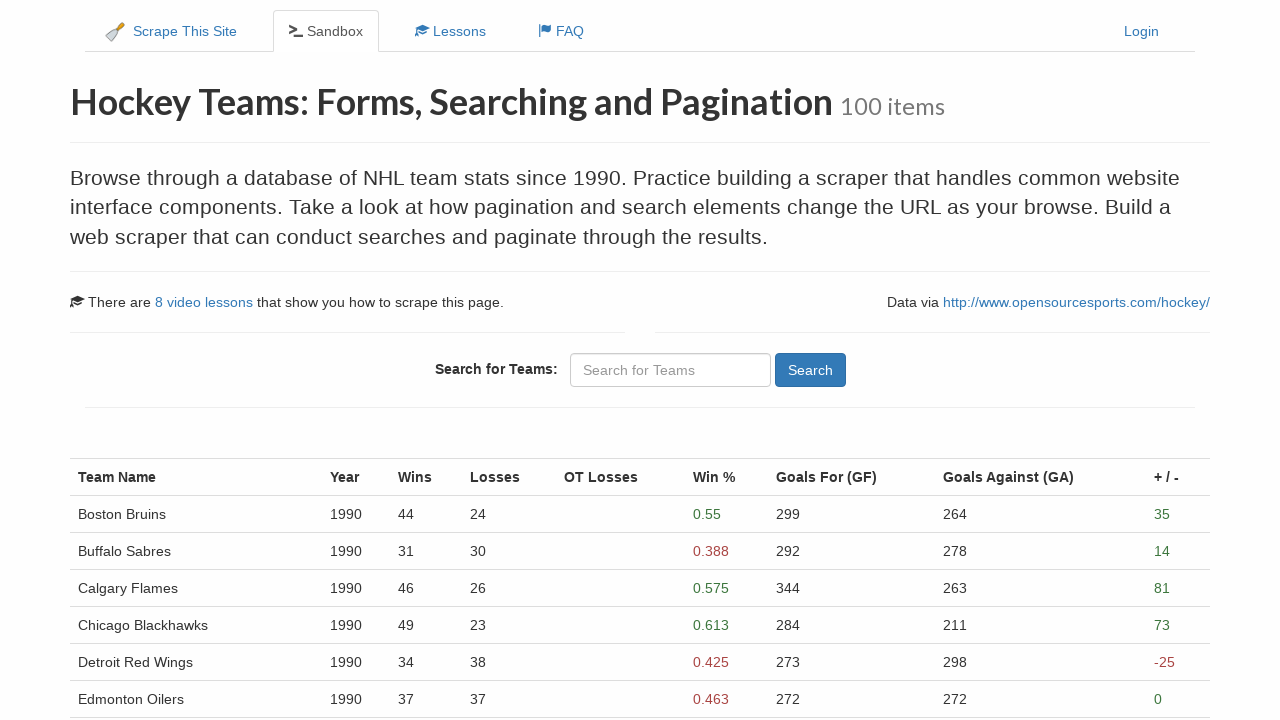

Navigated to page 2 of hockey team statistics
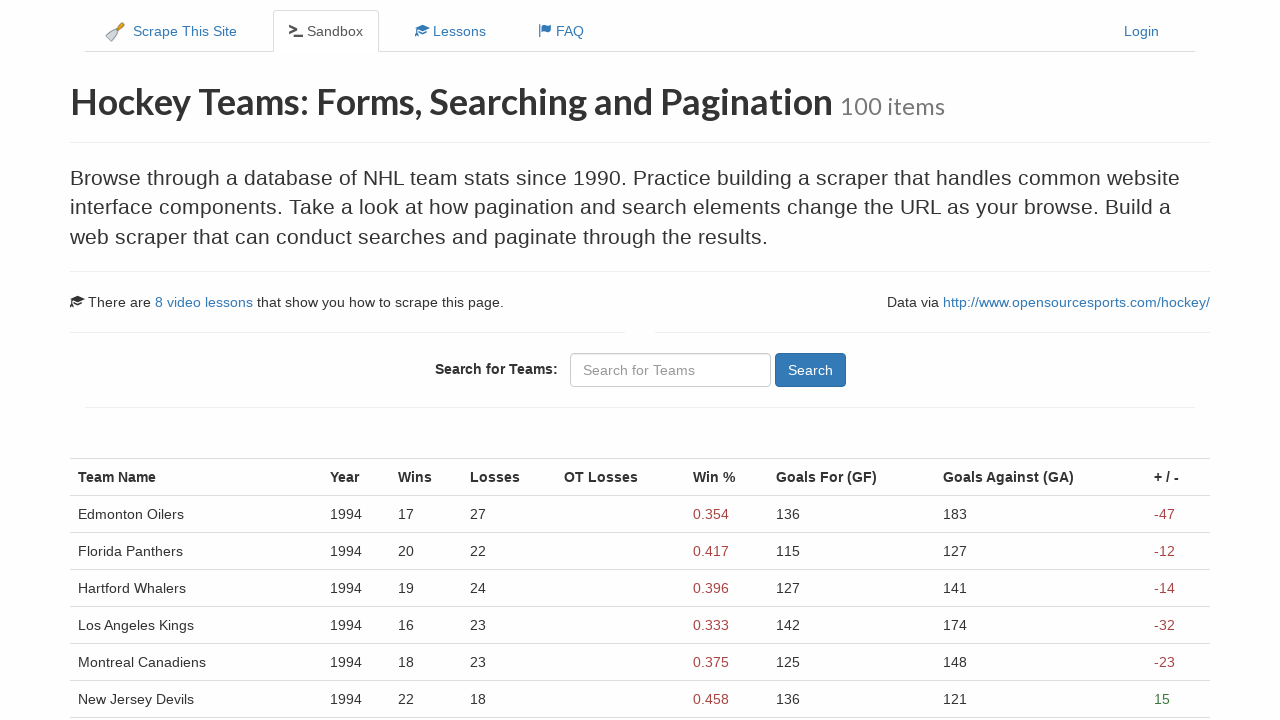

Waited for team name elements to load on page 2
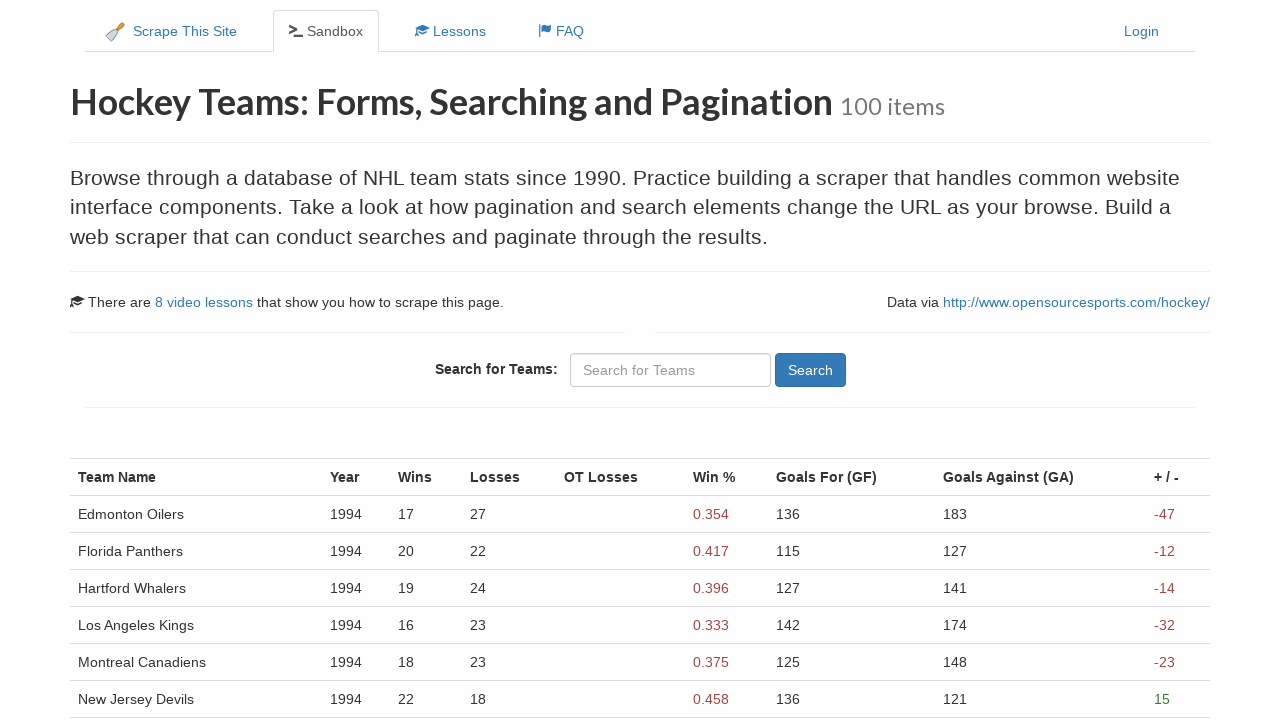

Waited for team year elements to load on page 2
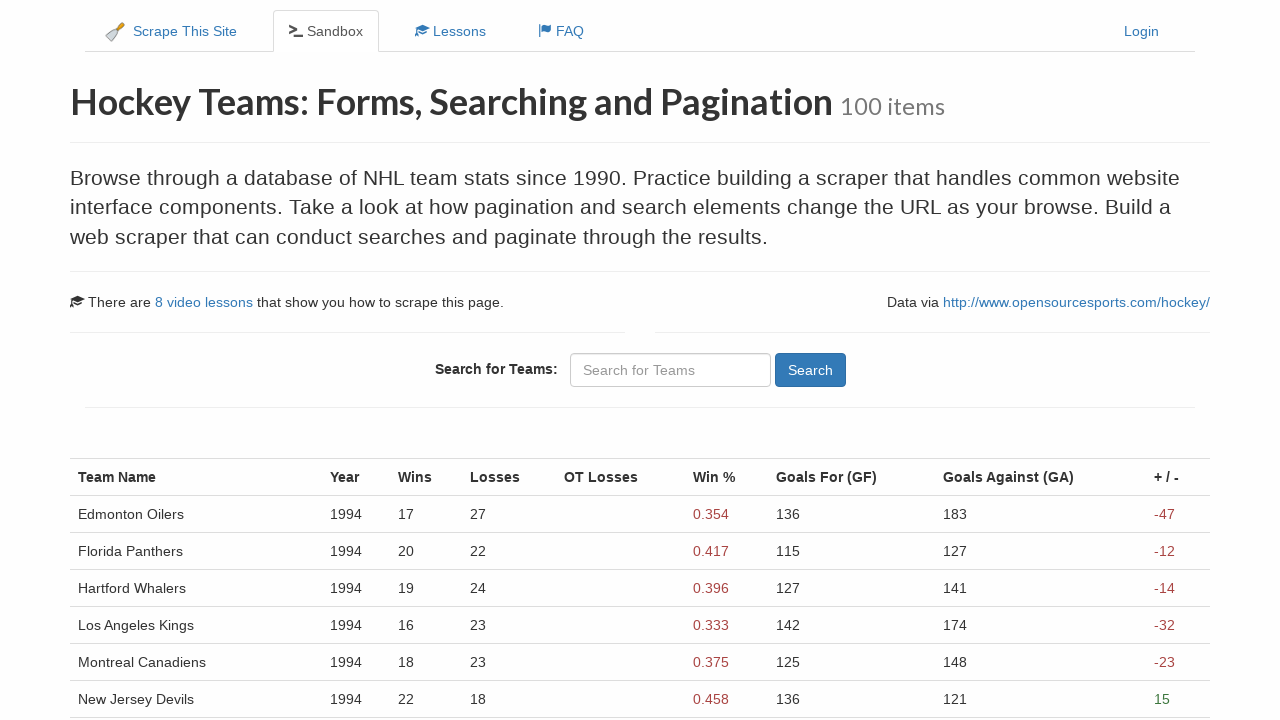

Waited for team wins elements to load on page 2
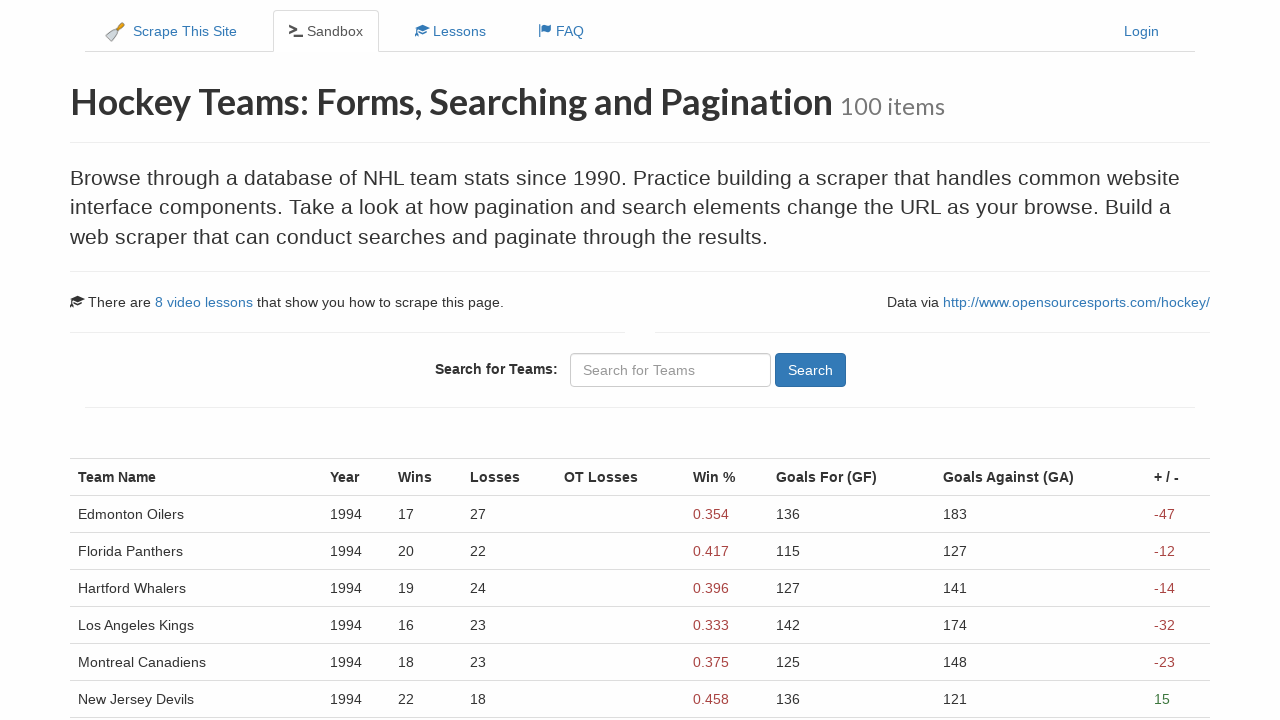

Waited for team losses elements to load on page 2
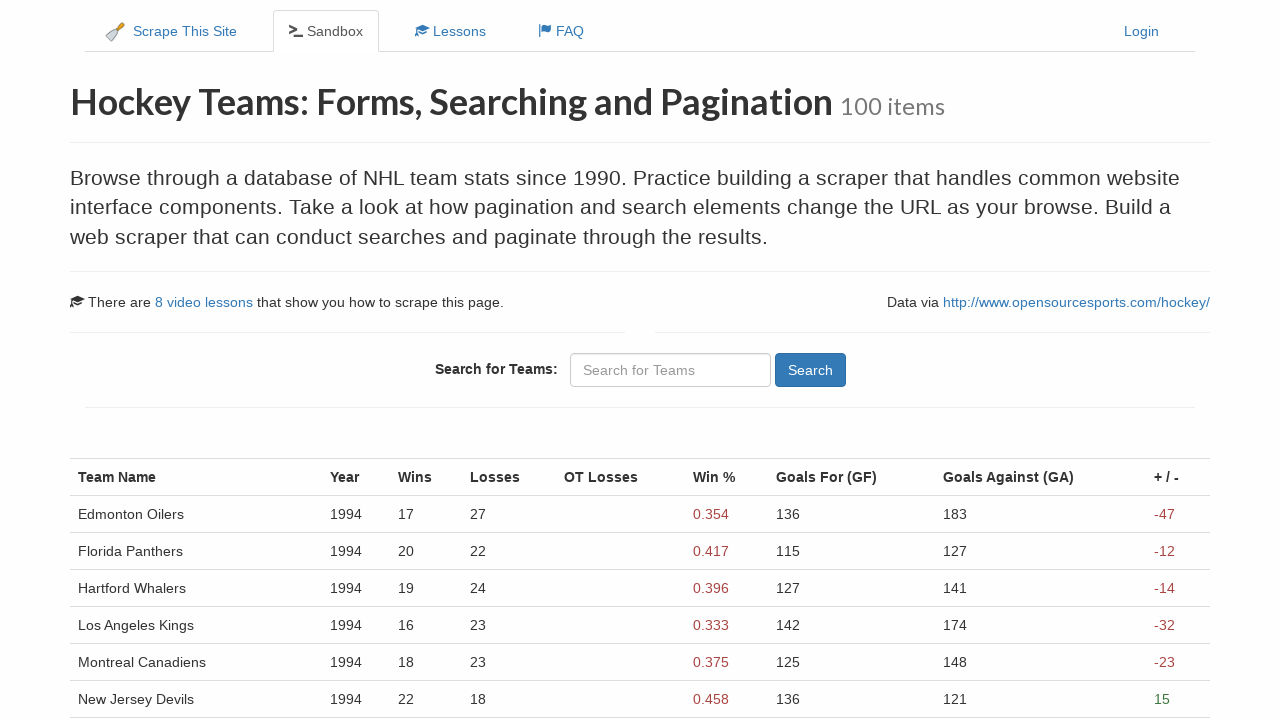

Waited for team goals for elements to load on page 2
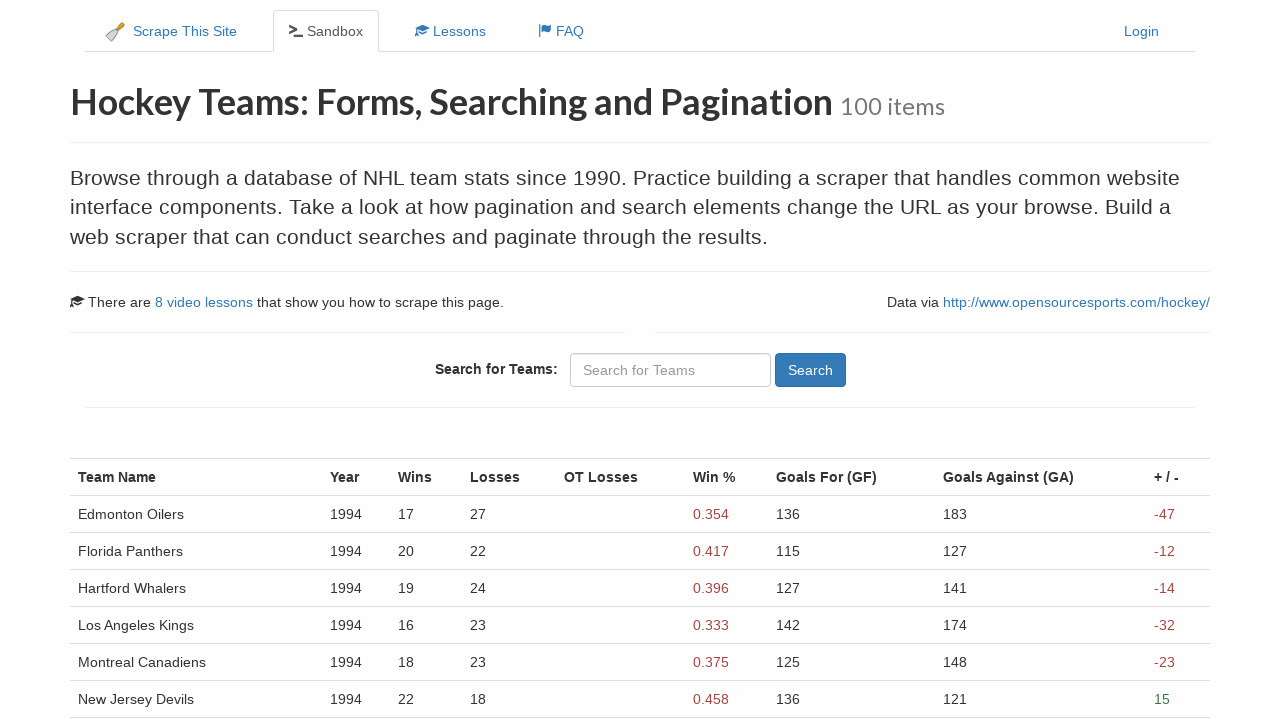

Waited for team goals against elements to load on page 2
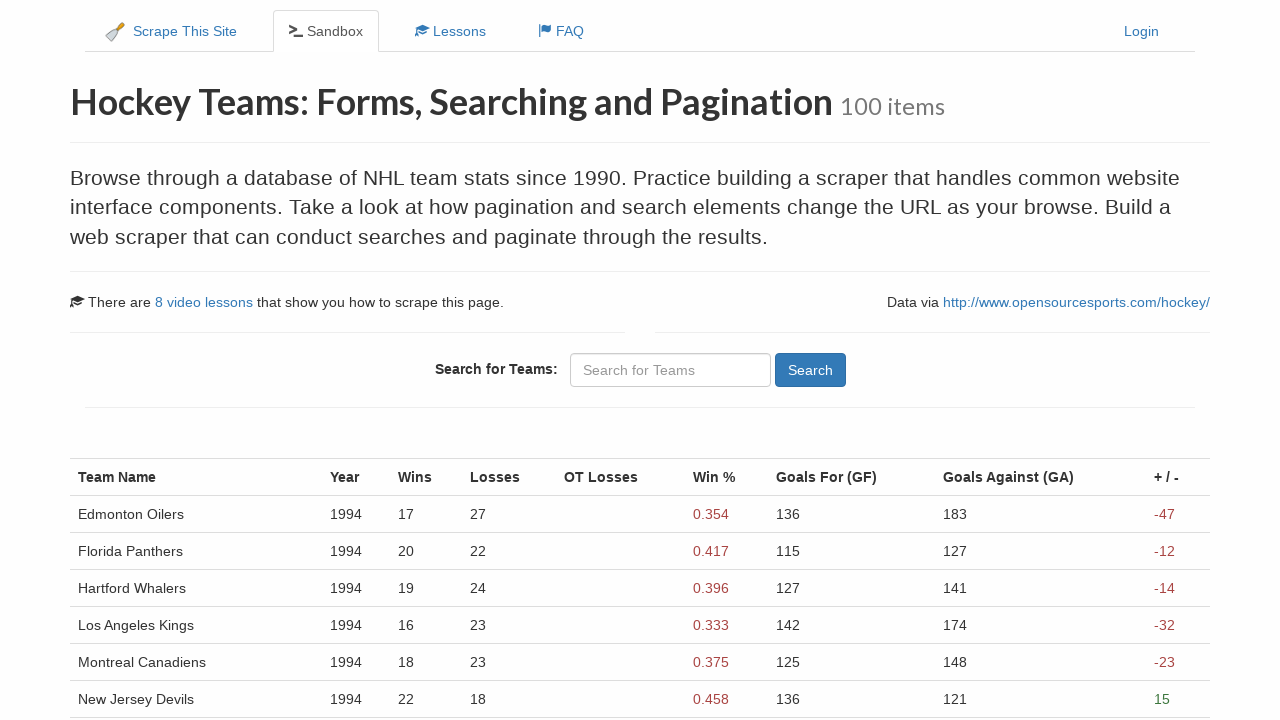

Navigated to page 3 of hockey team statistics
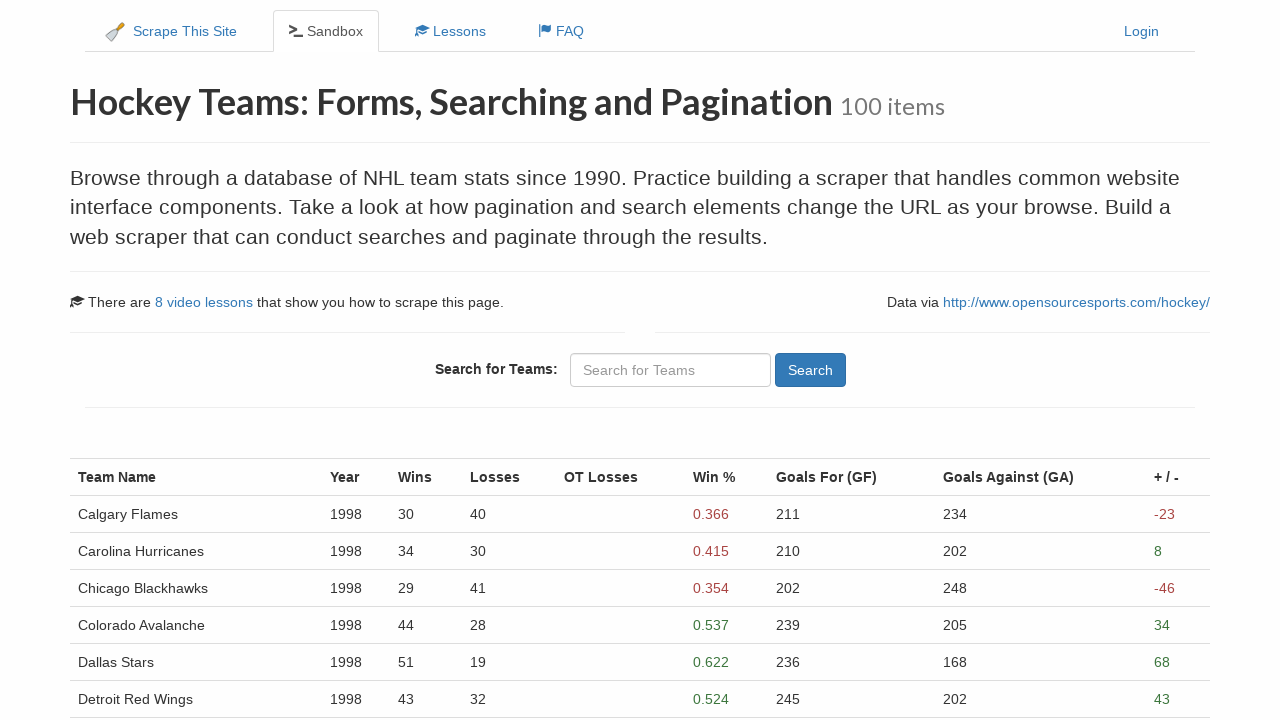

Waited for team name elements to load on page 3
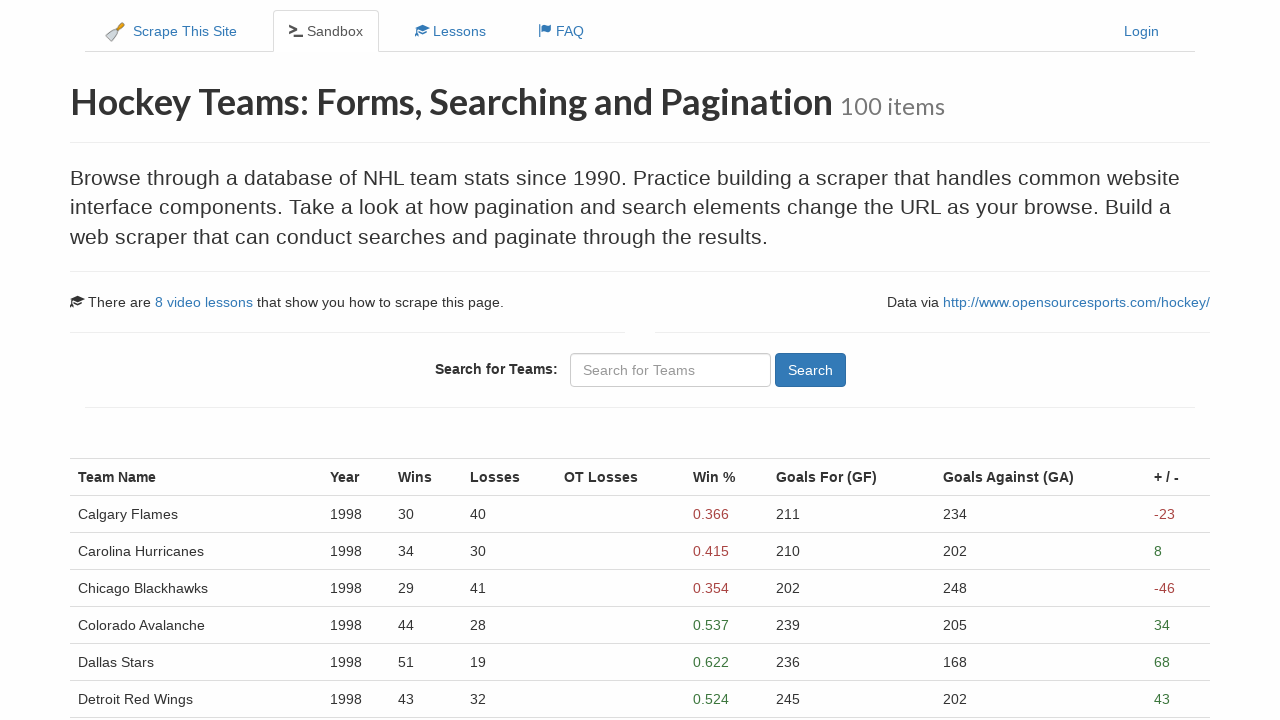

Waited for team year elements to load on page 3
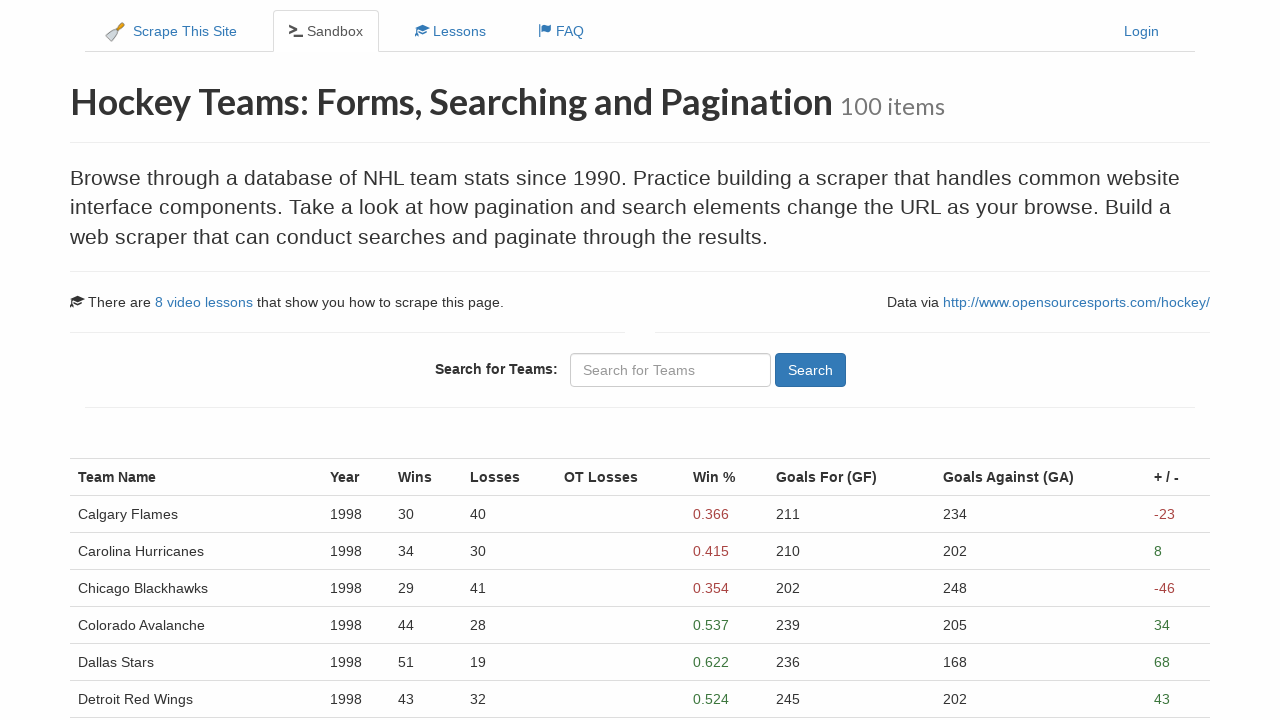

Waited for team wins elements to load on page 3
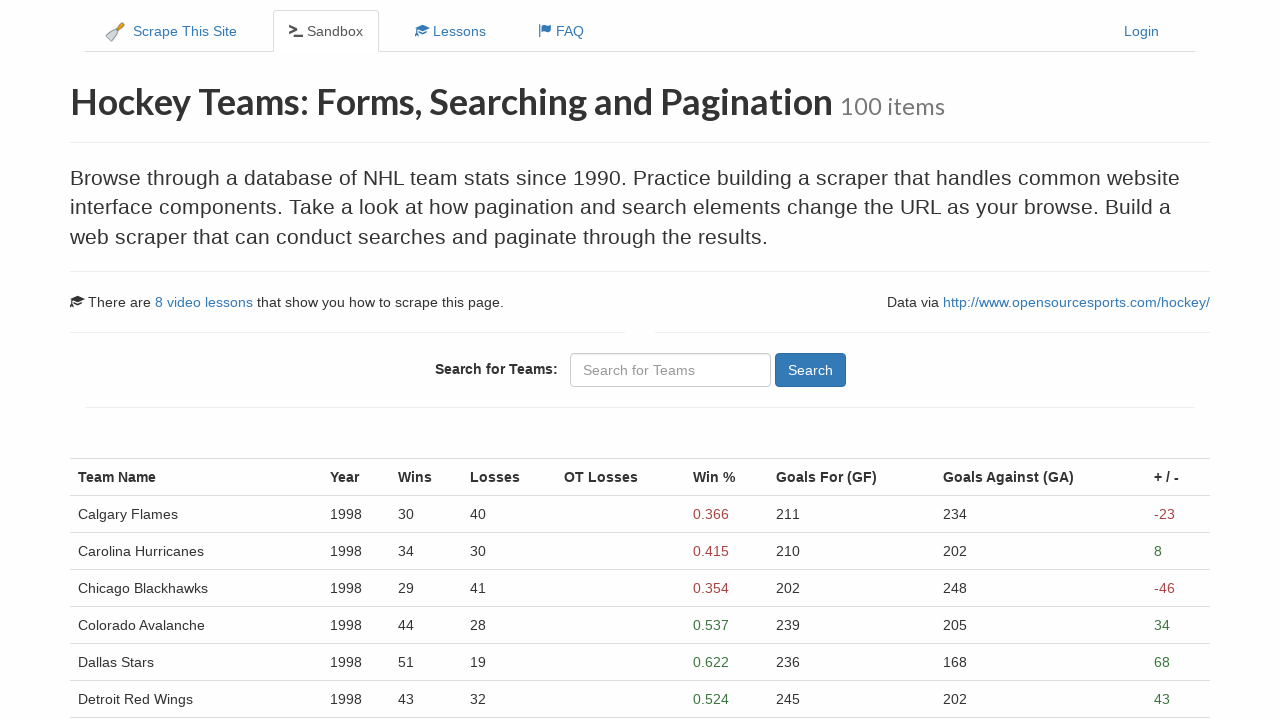

Waited for team losses elements to load on page 3
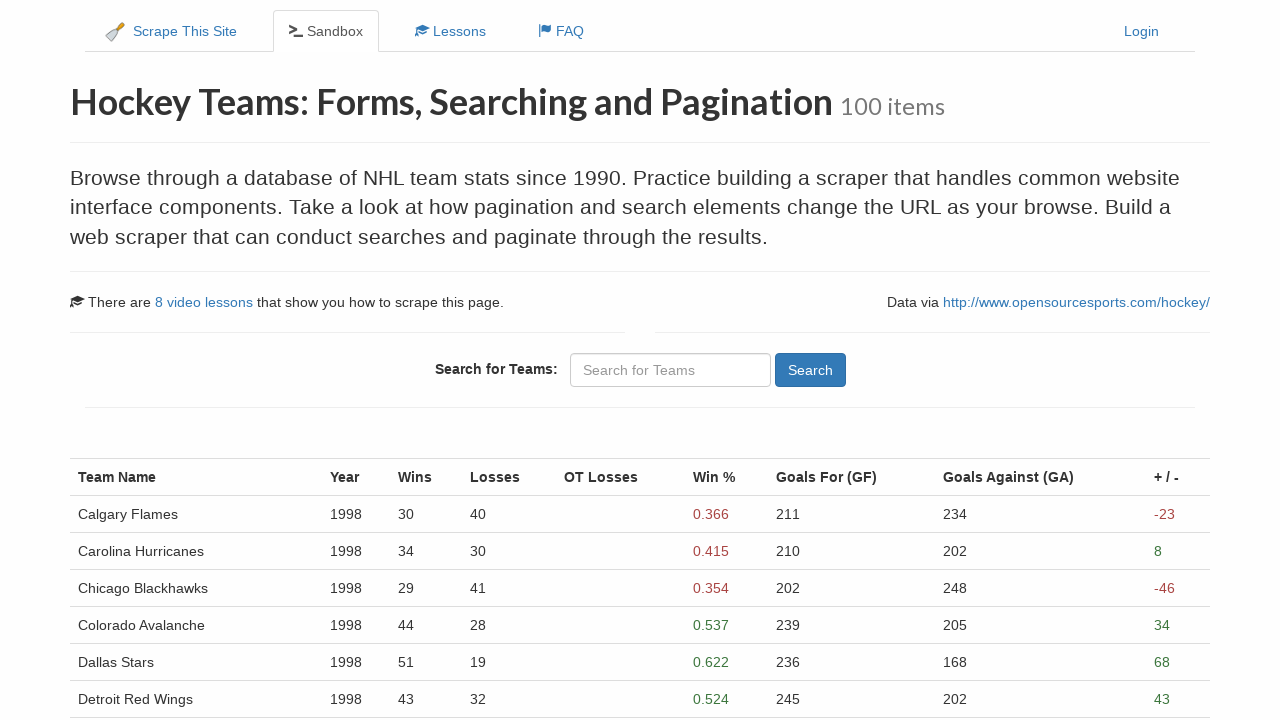

Waited for team goals for elements to load on page 3
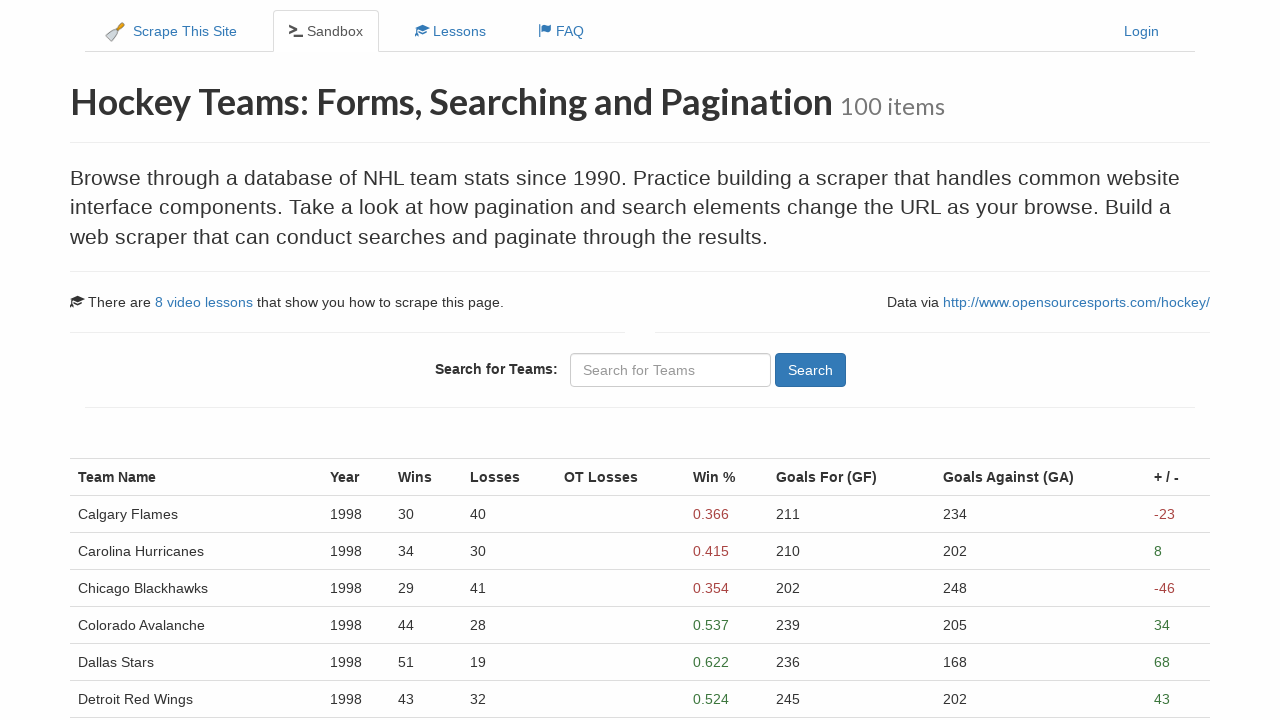

Waited for team goals against elements to load on page 3
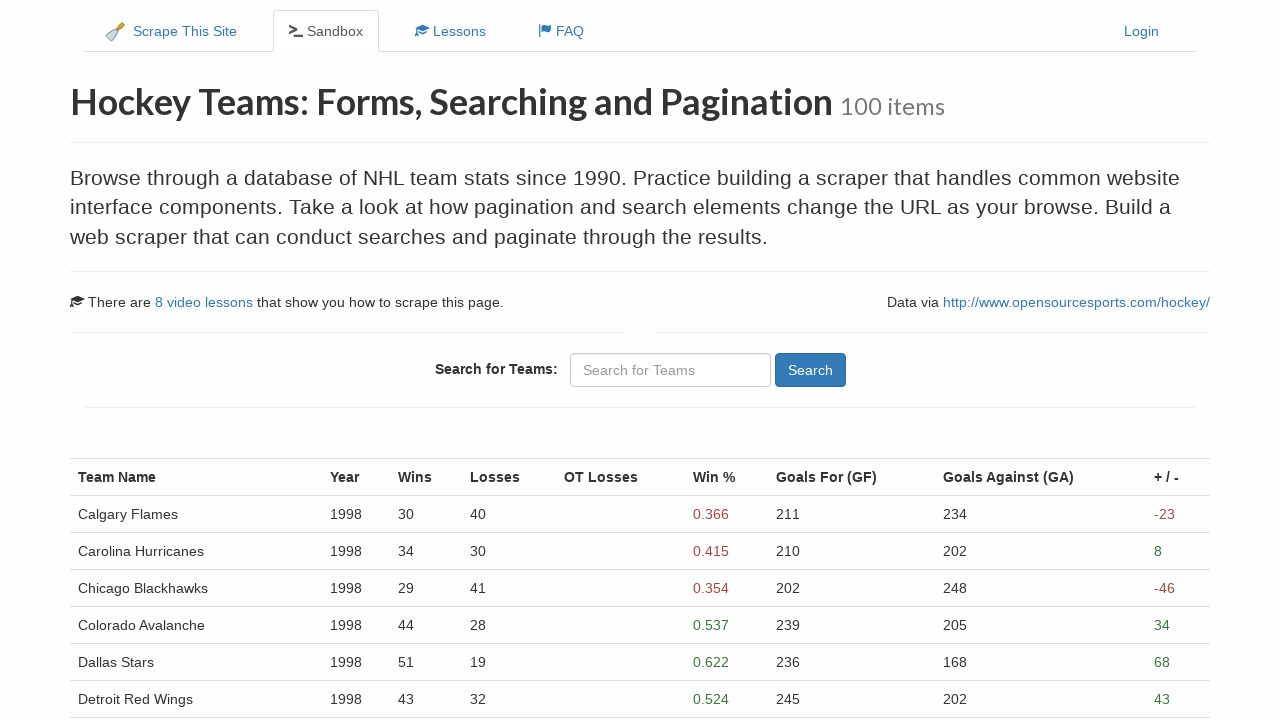

Navigated to page 4 of hockey team statistics
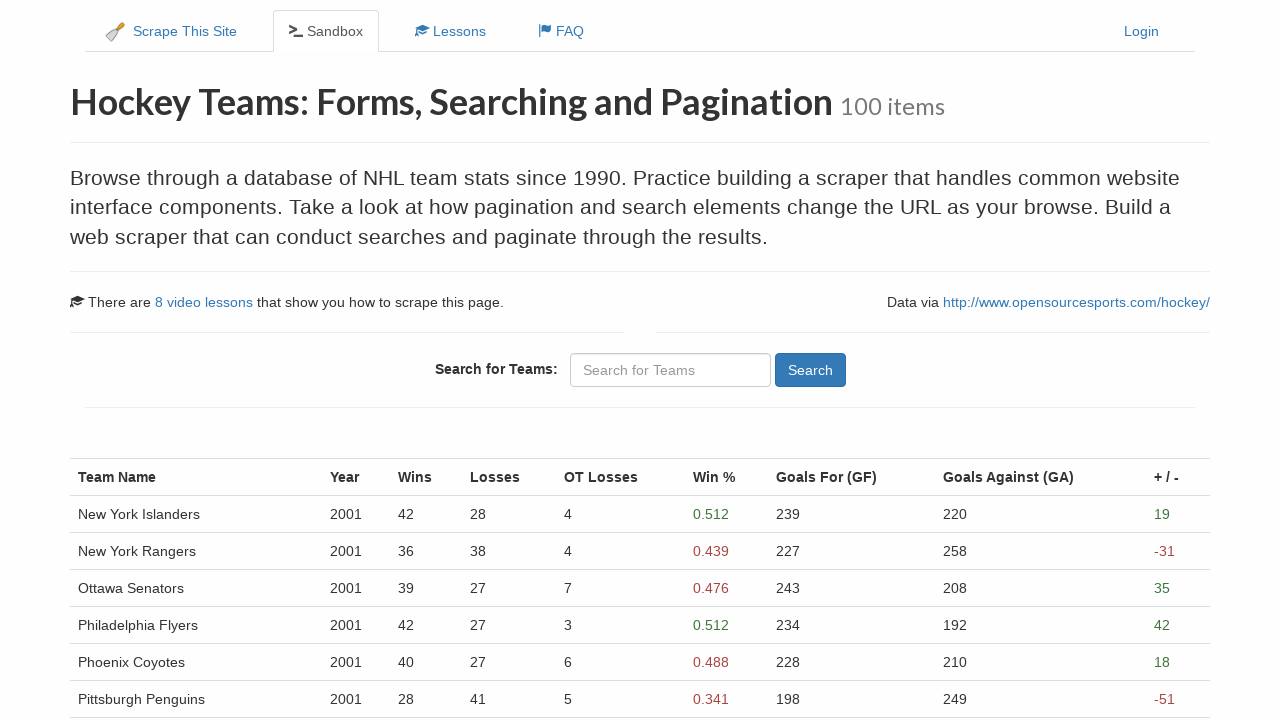

Waited for team name elements to load on page 4
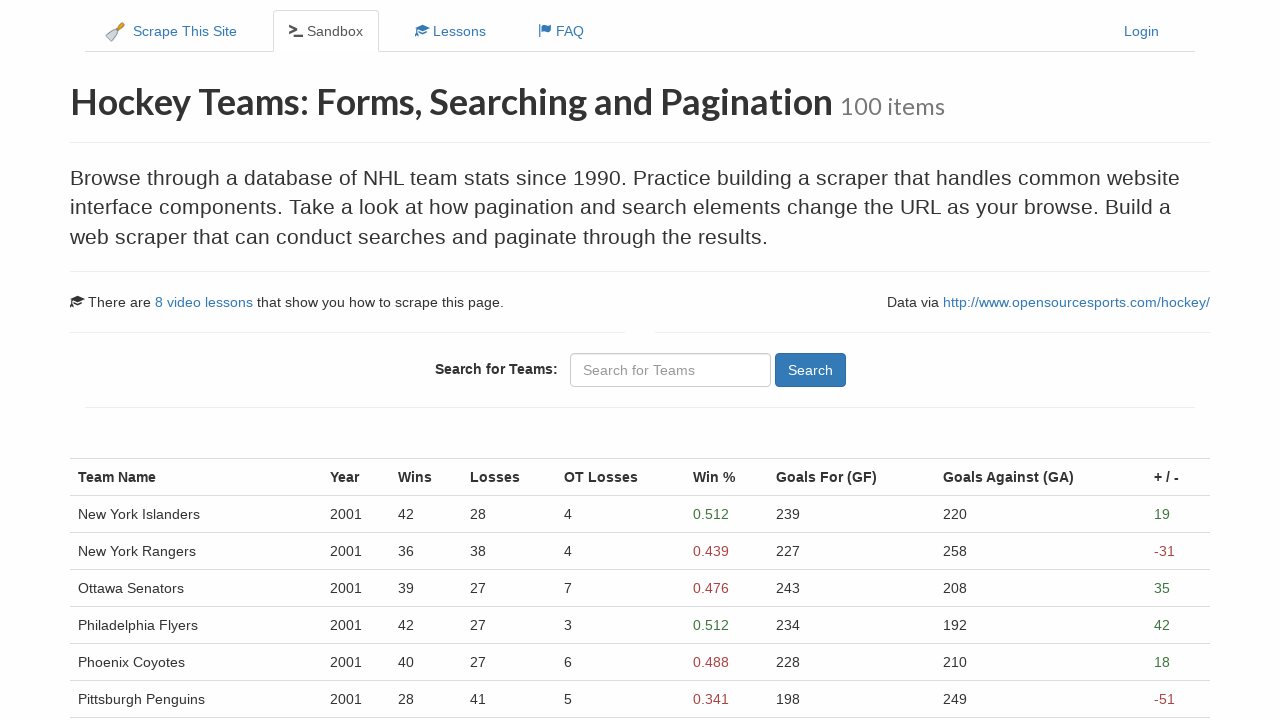

Waited for team year elements to load on page 4
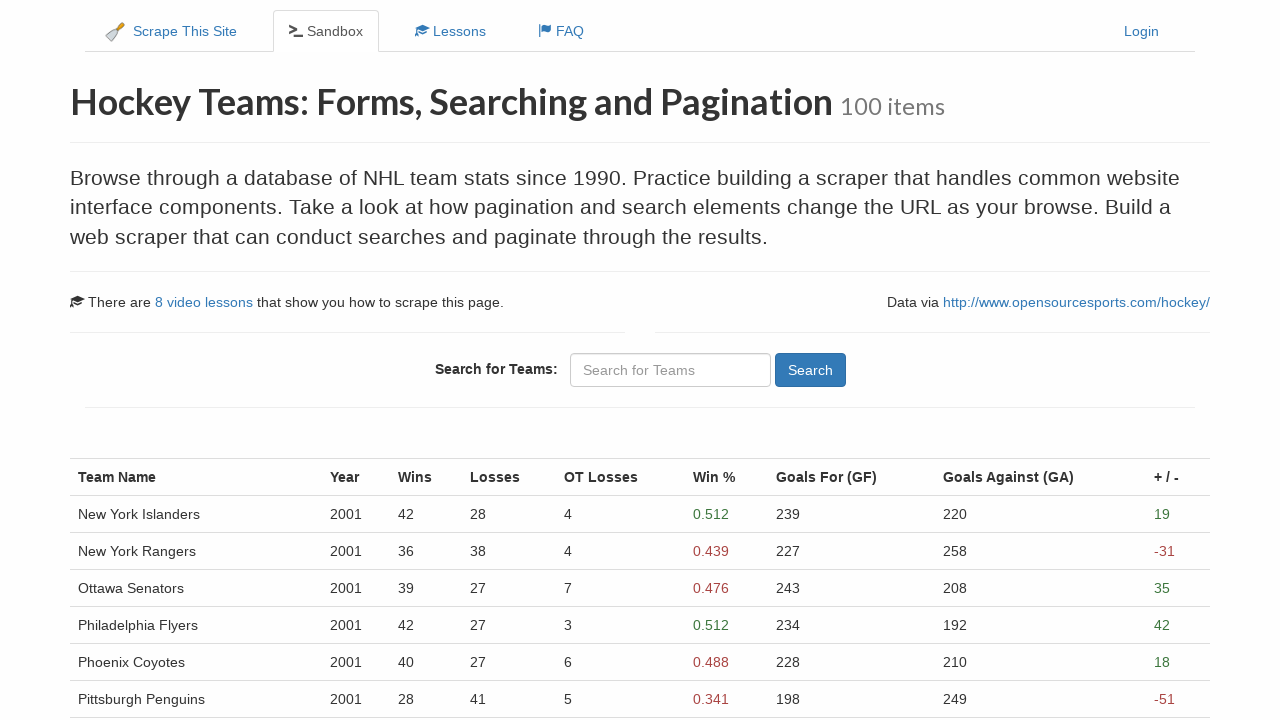

Waited for team wins elements to load on page 4
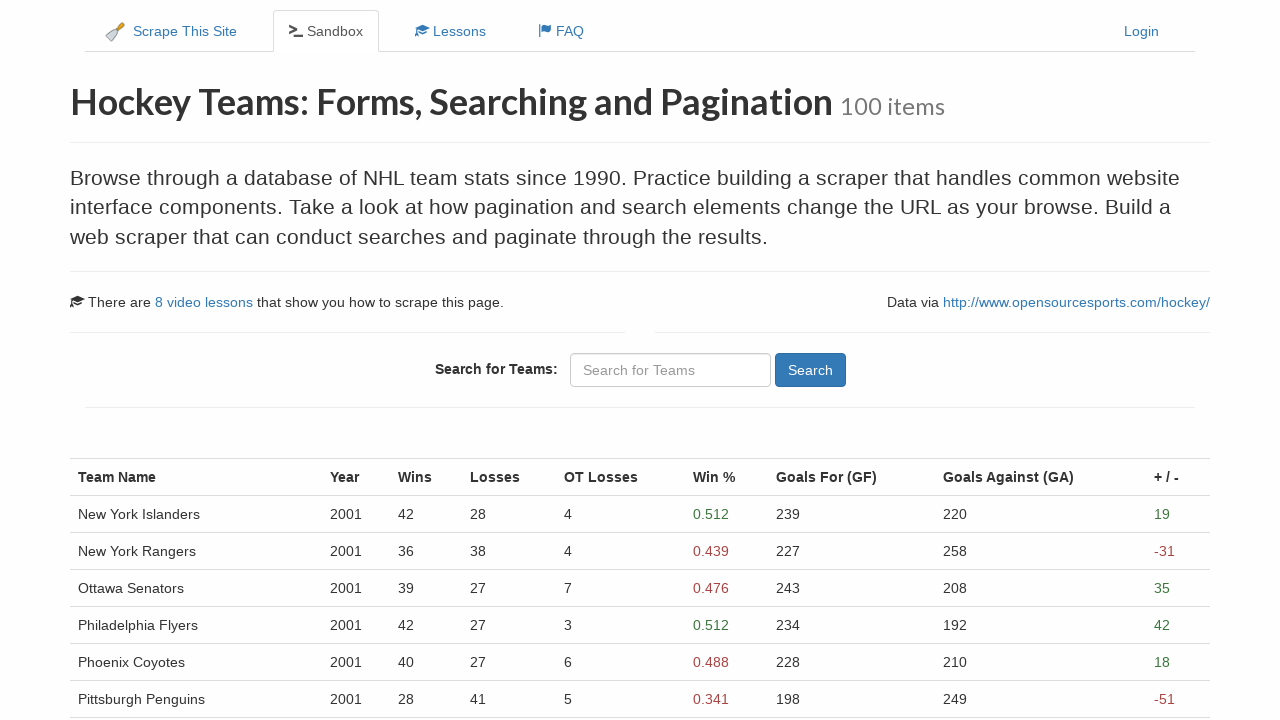

Waited for team losses elements to load on page 4
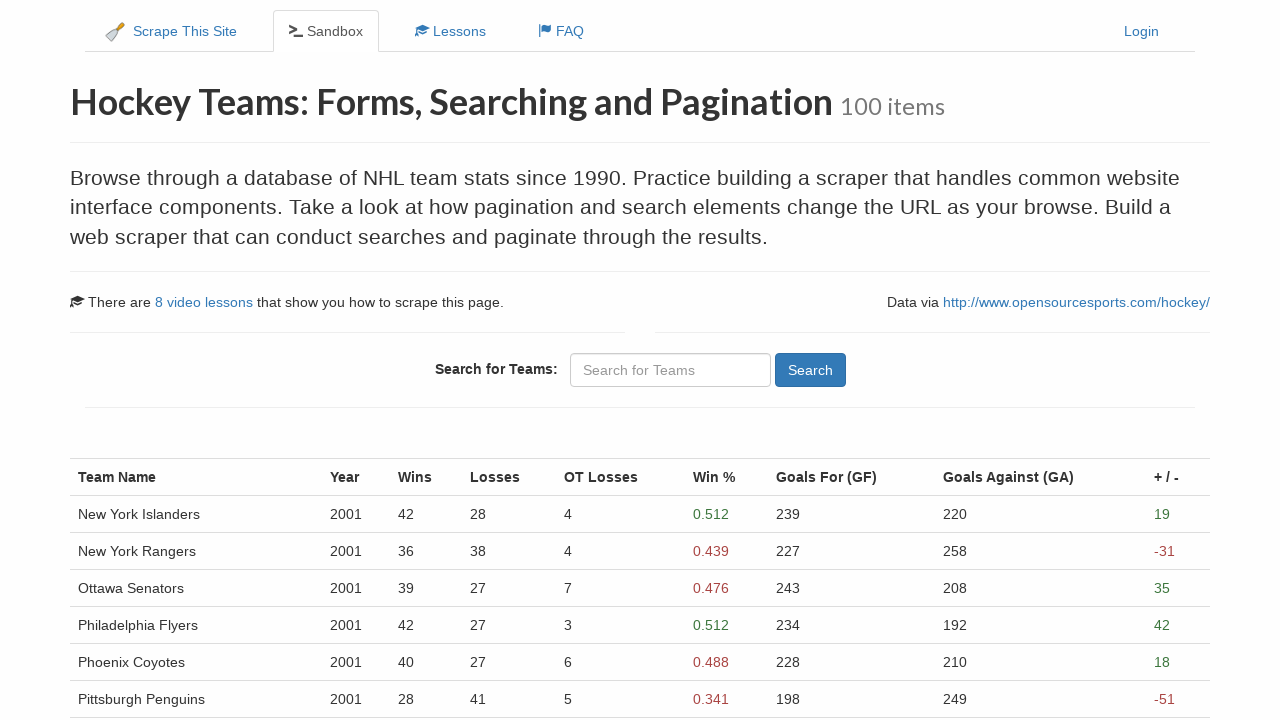

Waited for team goals for elements to load on page 4
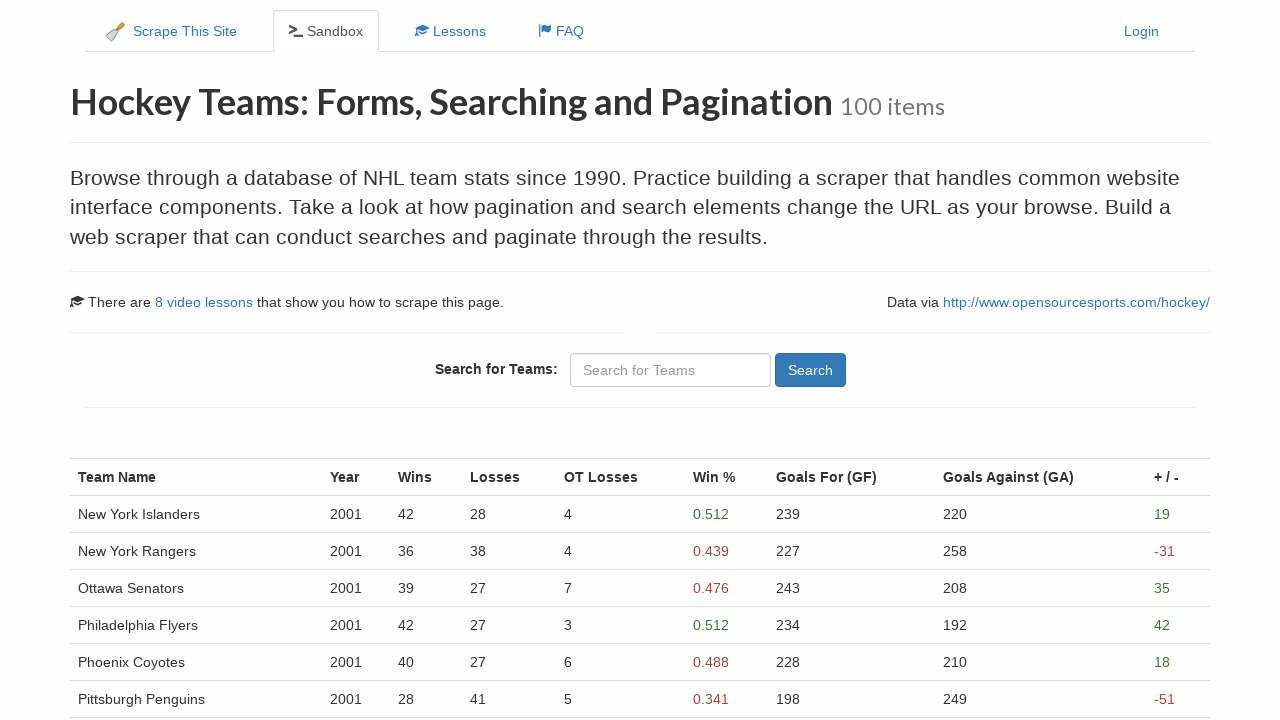

Waited for team goals against elements to load on page 4
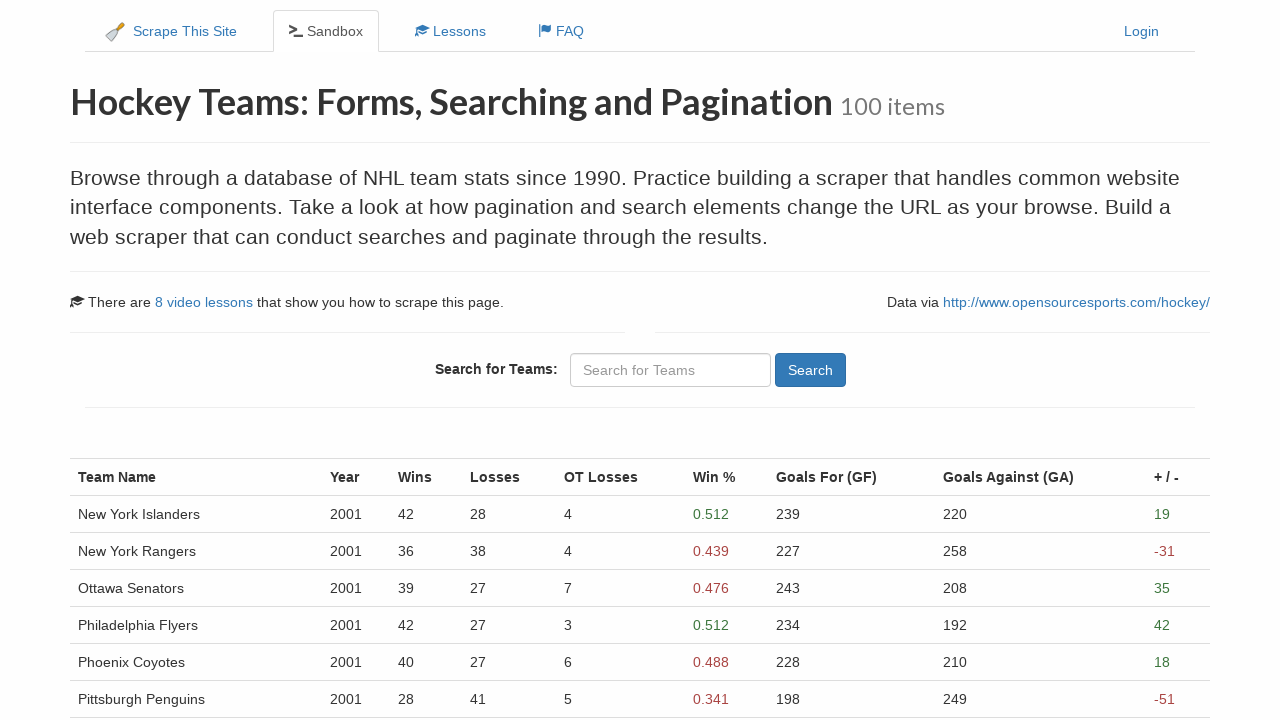

Navigated to page 5 of hockey team statistics
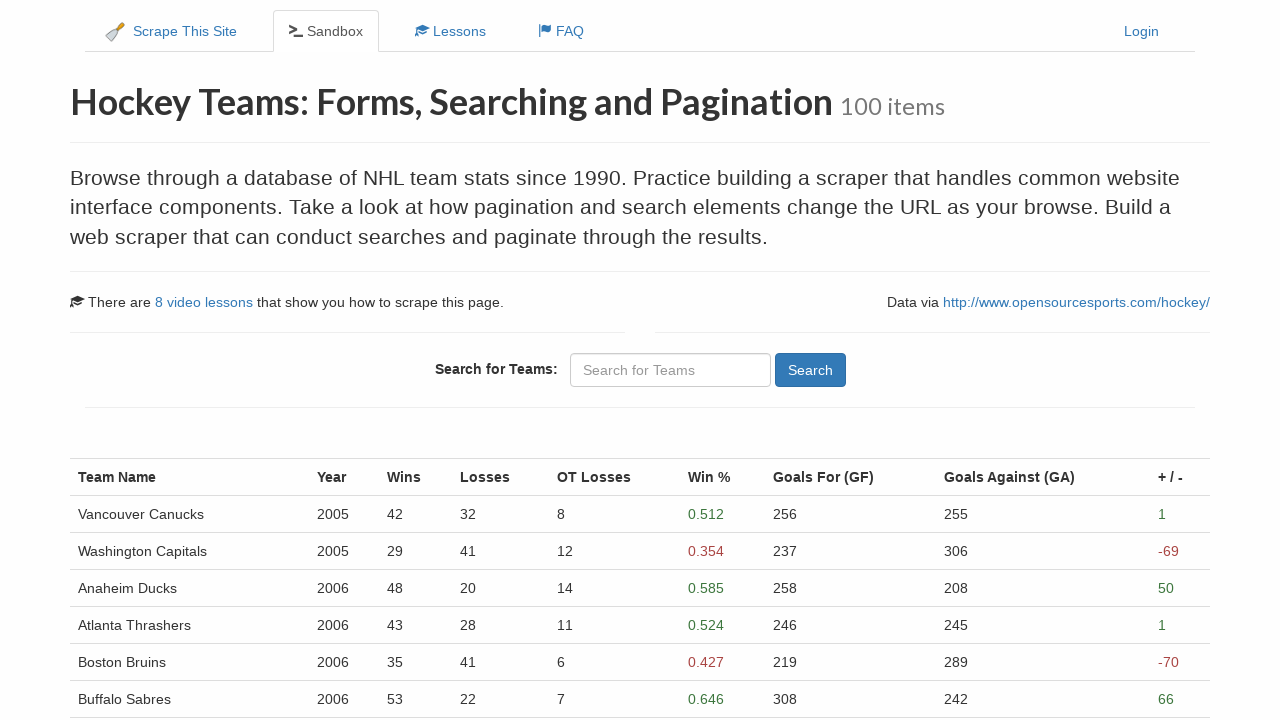

Waited for team name elements to load on page 5
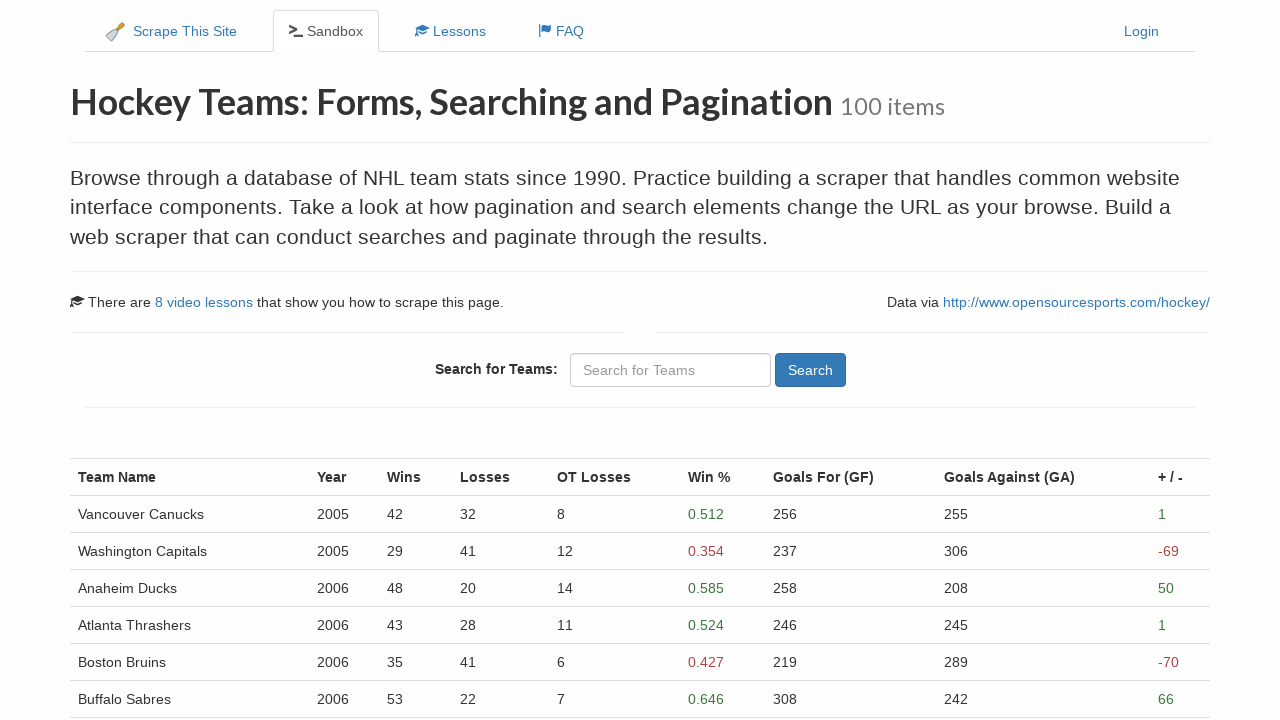

Waited for team year elements to load on page 5
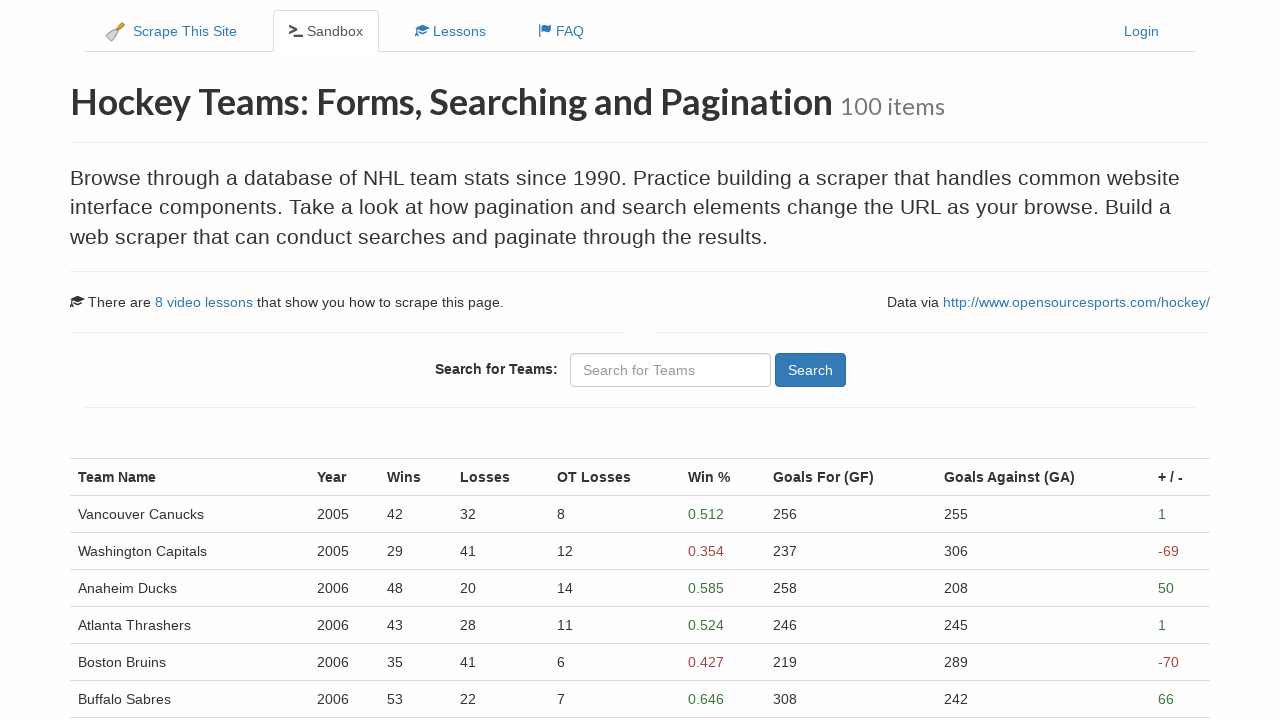

Waited for team wins elements to load on page 5
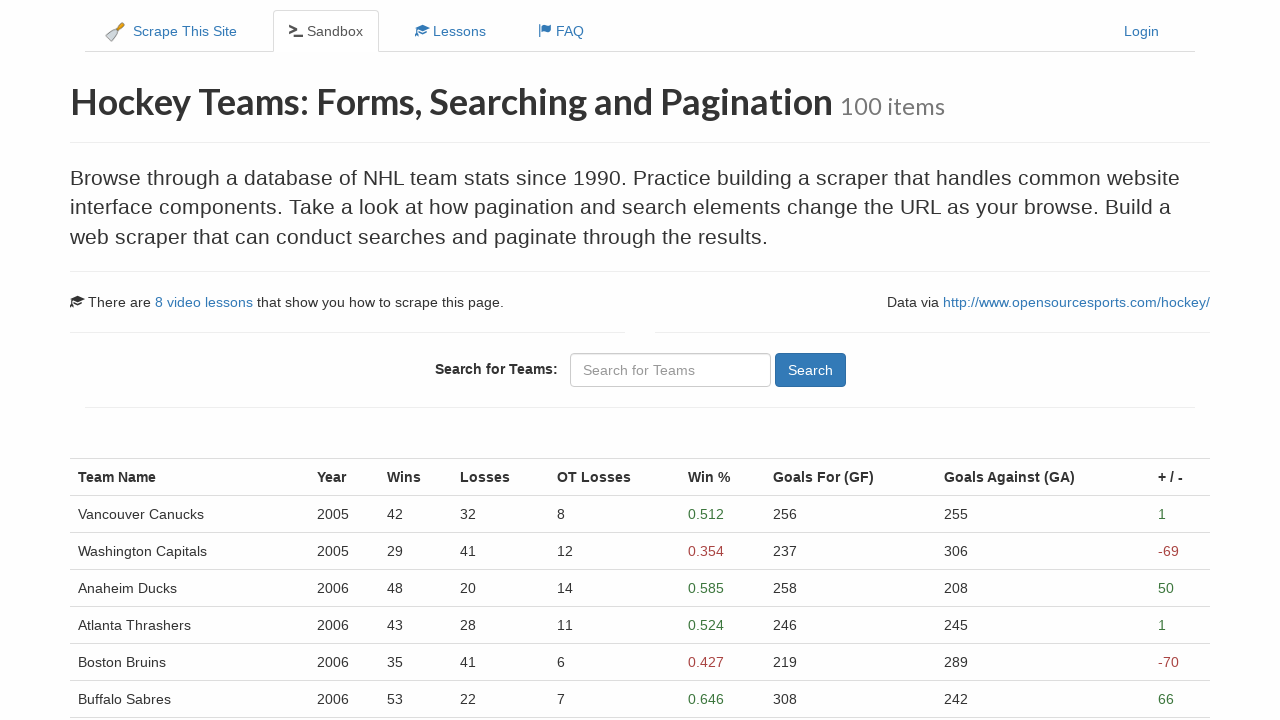

Waited for team losses elements to load on page 5
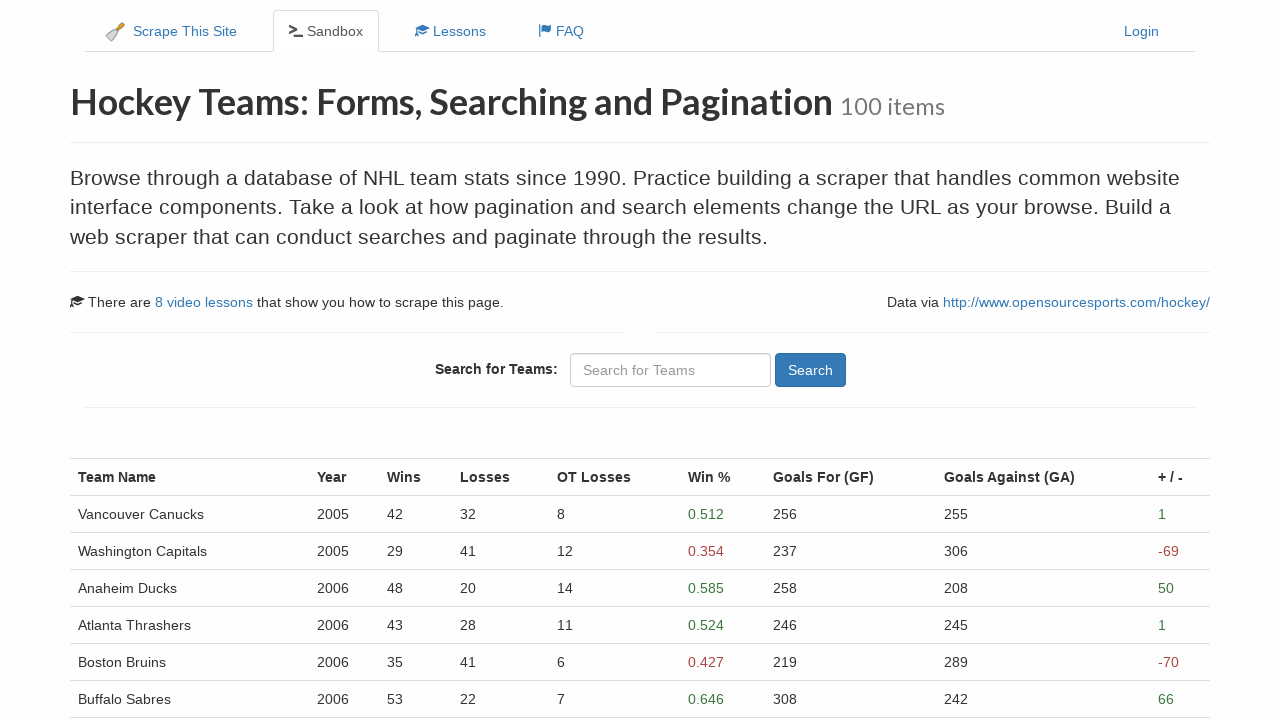

Waited for team goals for elements to load on page 5
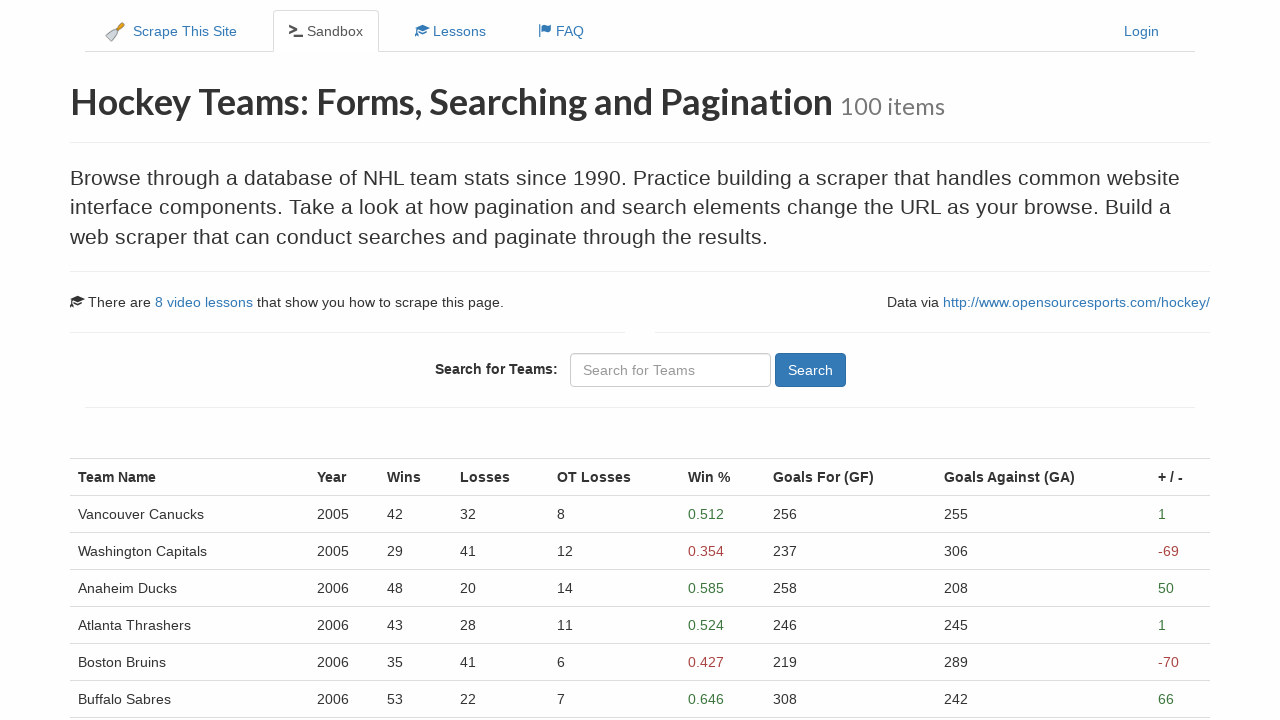

Waited for team goals against elements to load on page 5
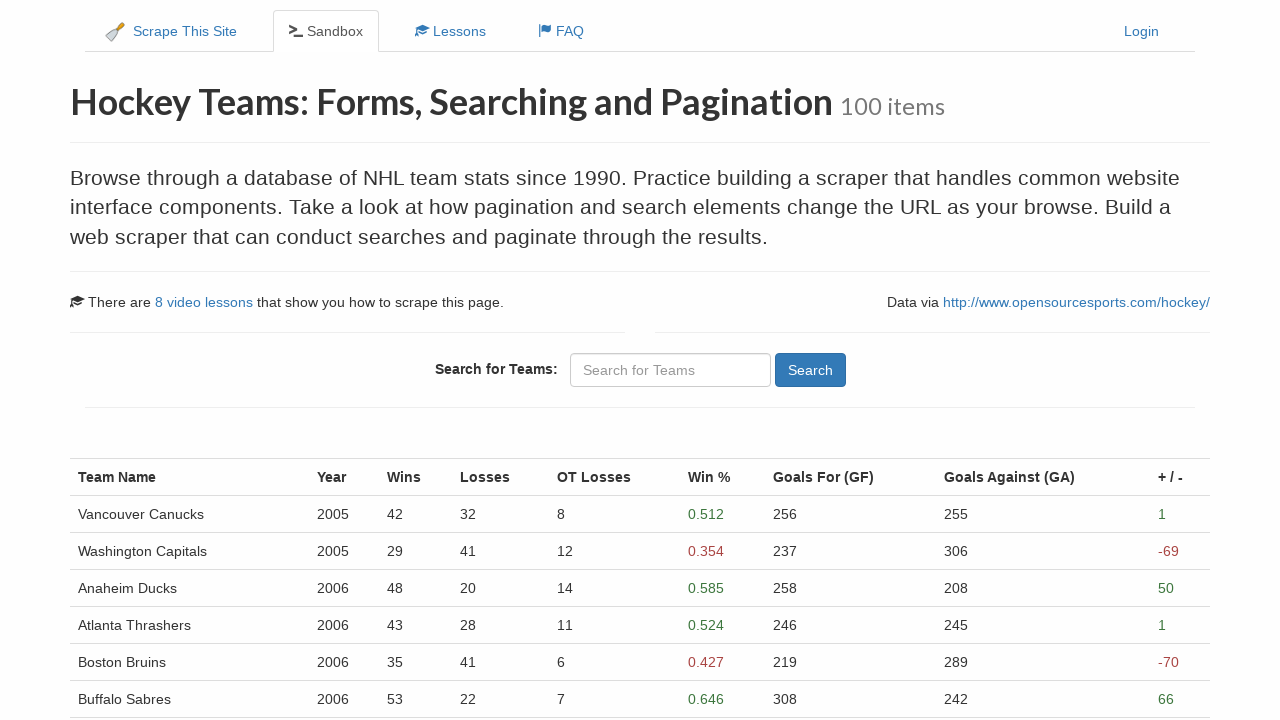

Navigated to page 6 of hockey team statistics
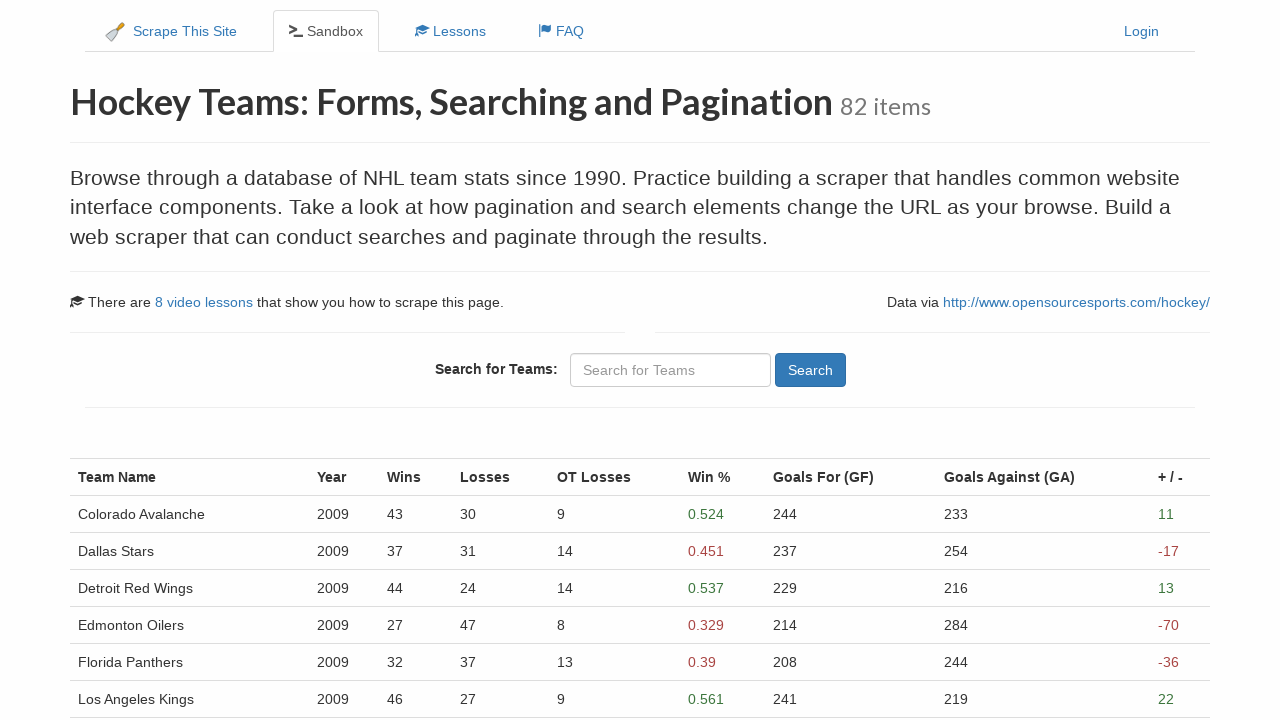

Waited for team name elements to load on page 6
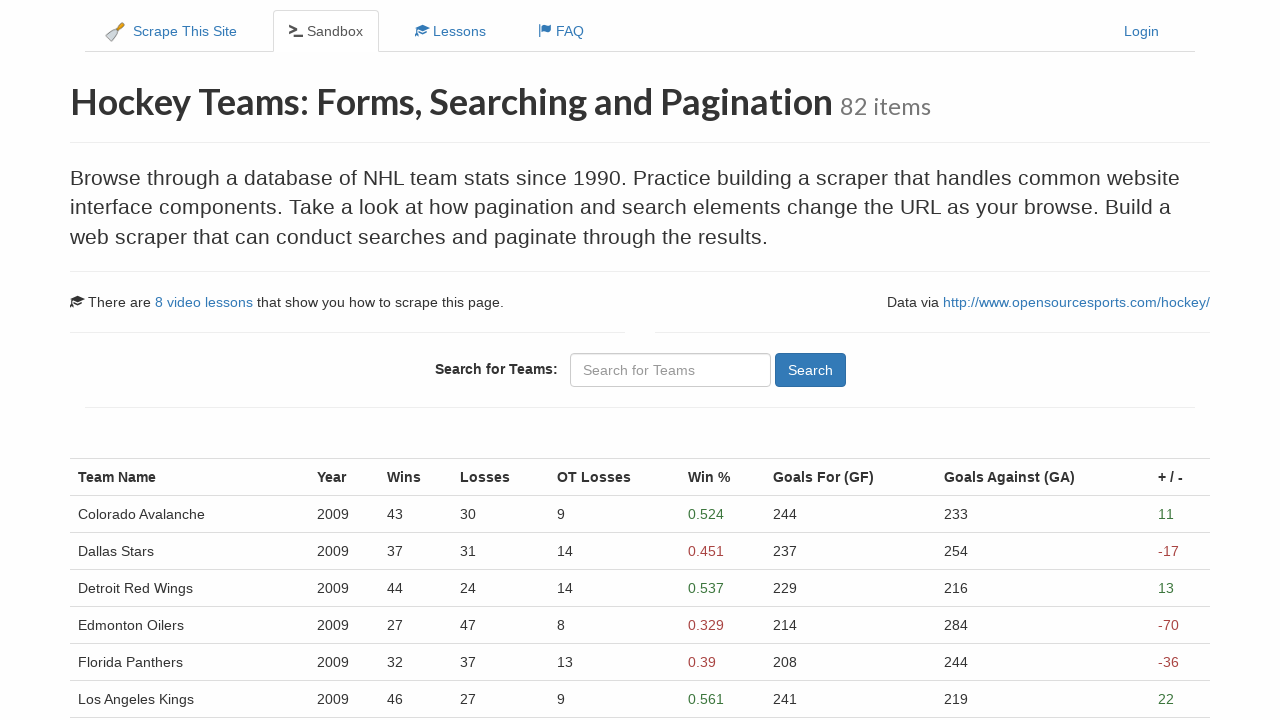

Waited for team year elements to load on page 6
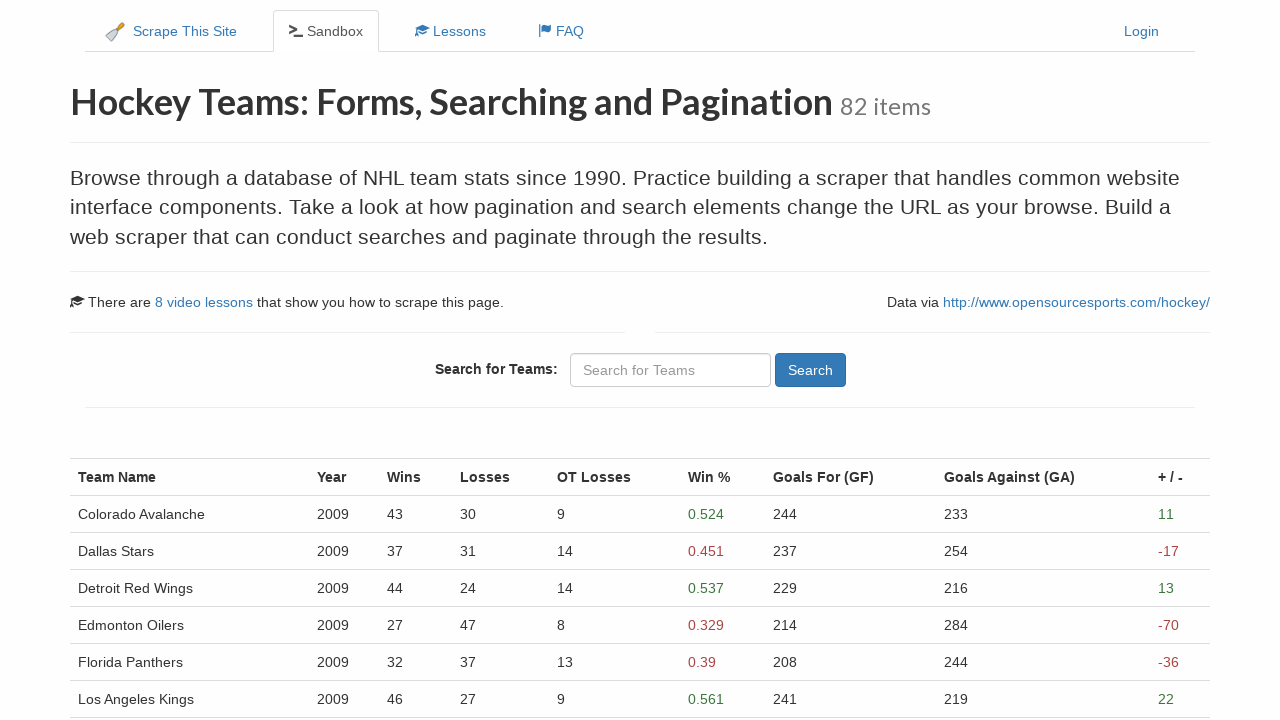

Waited for team wins elements to load on page 6
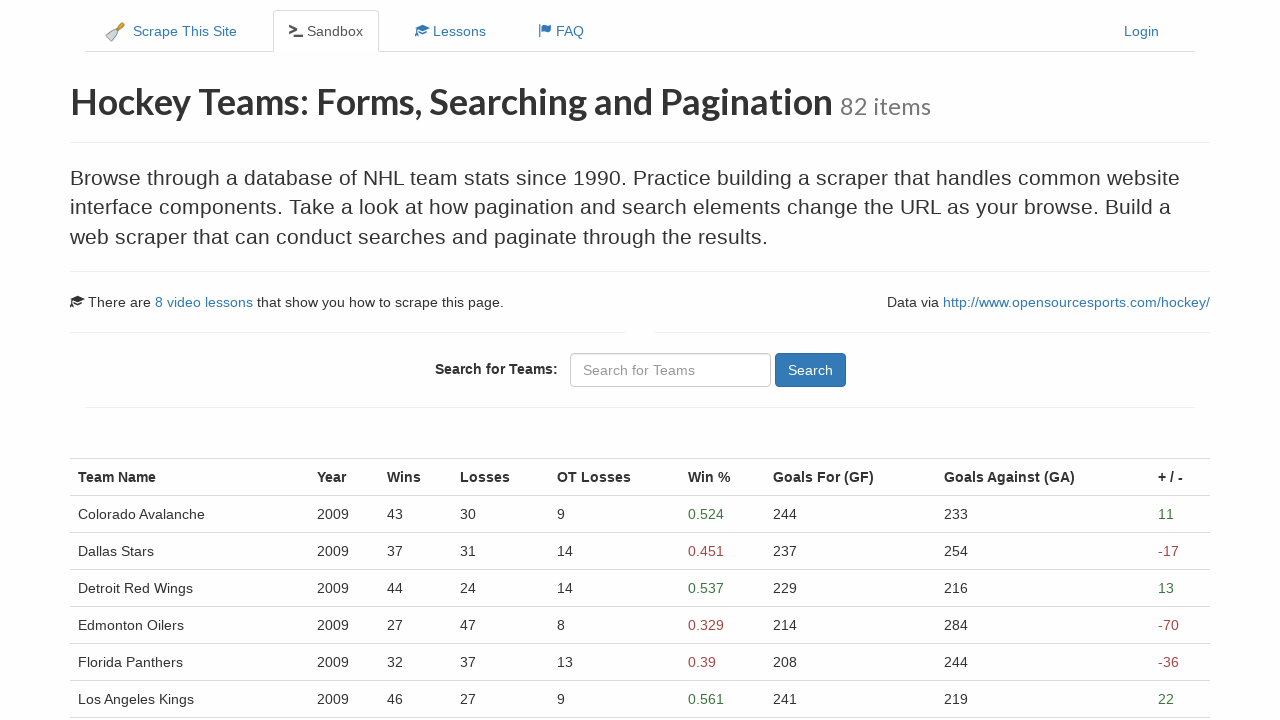

Waited for team losses elements to load on page 6
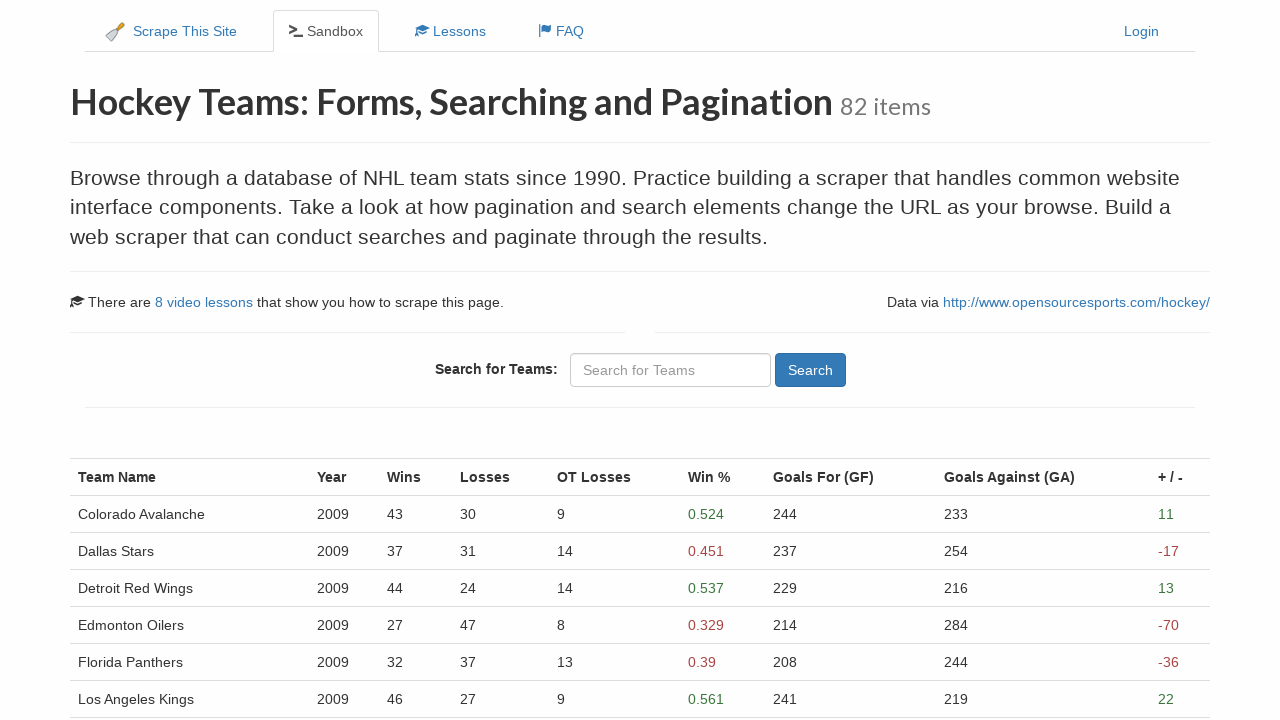

Waited for team goals for elements to load on page 6
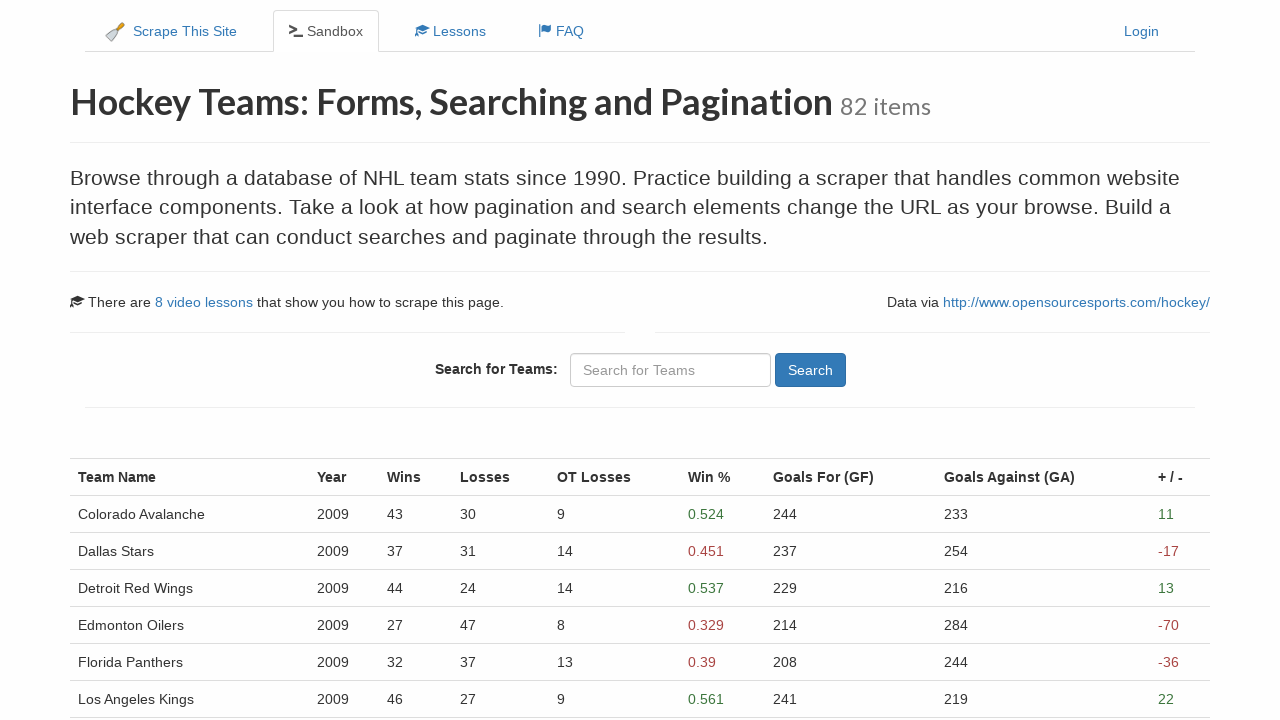

Waited for team goals against elements to load on page 6
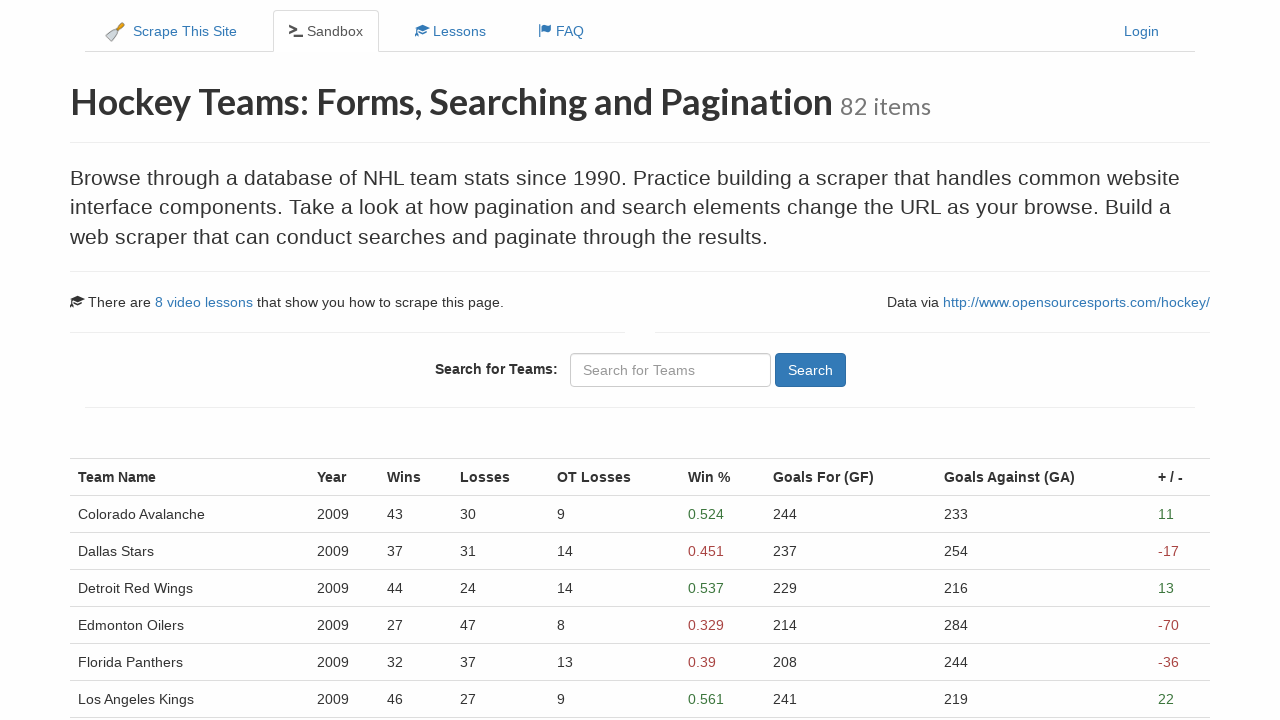

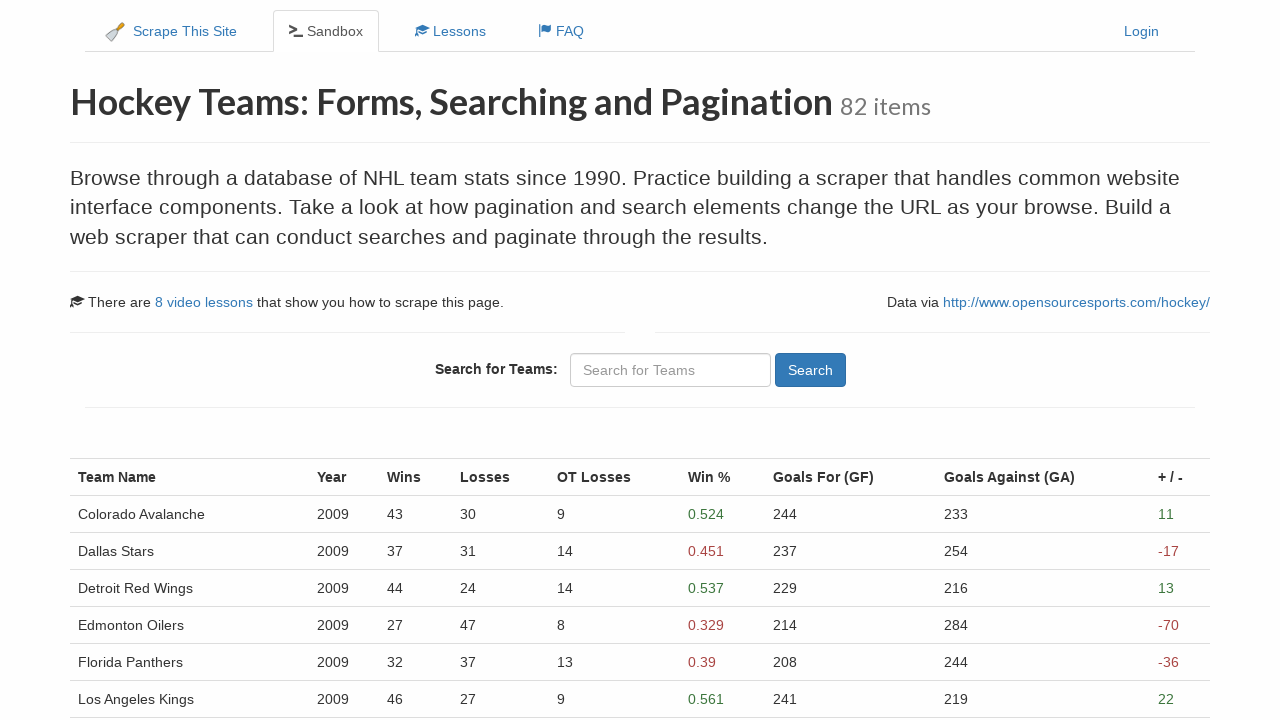